Tests footer links on the automation practice page by verifying they are accessible and not broken

Starting URL: https://rahulshettyacademy.com/AutomationPractice/

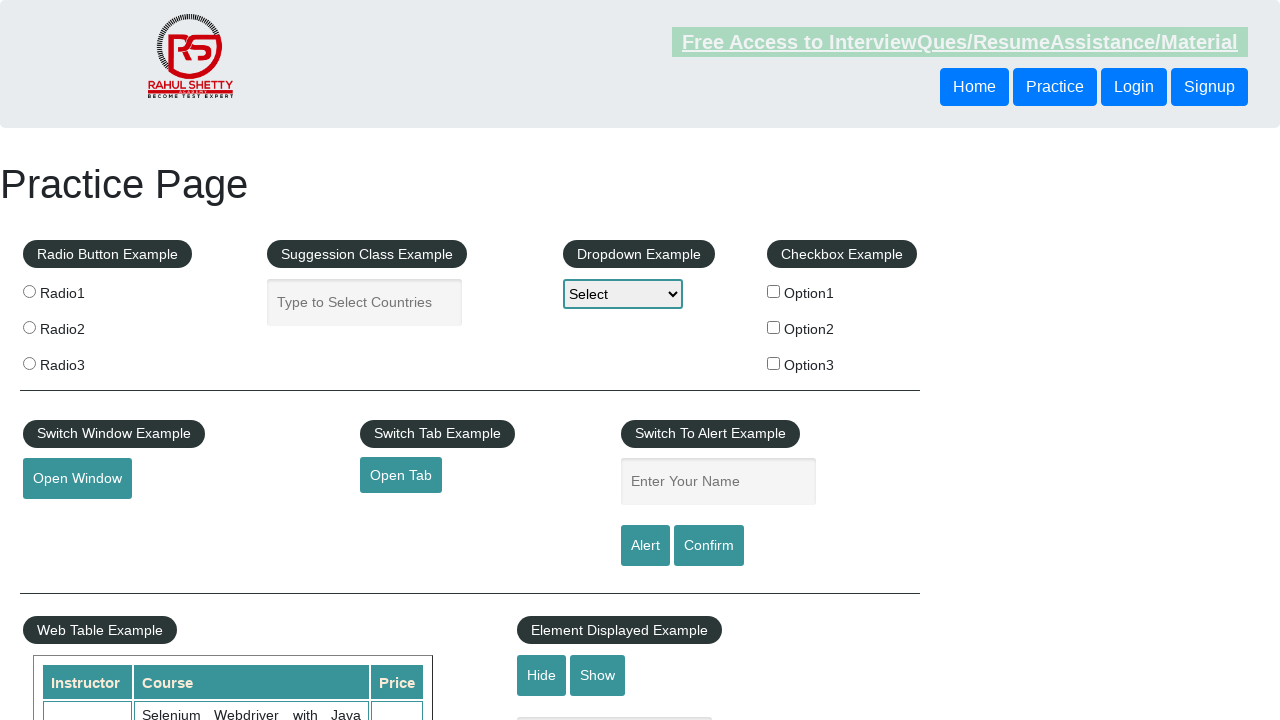

Waited for footer links to be present
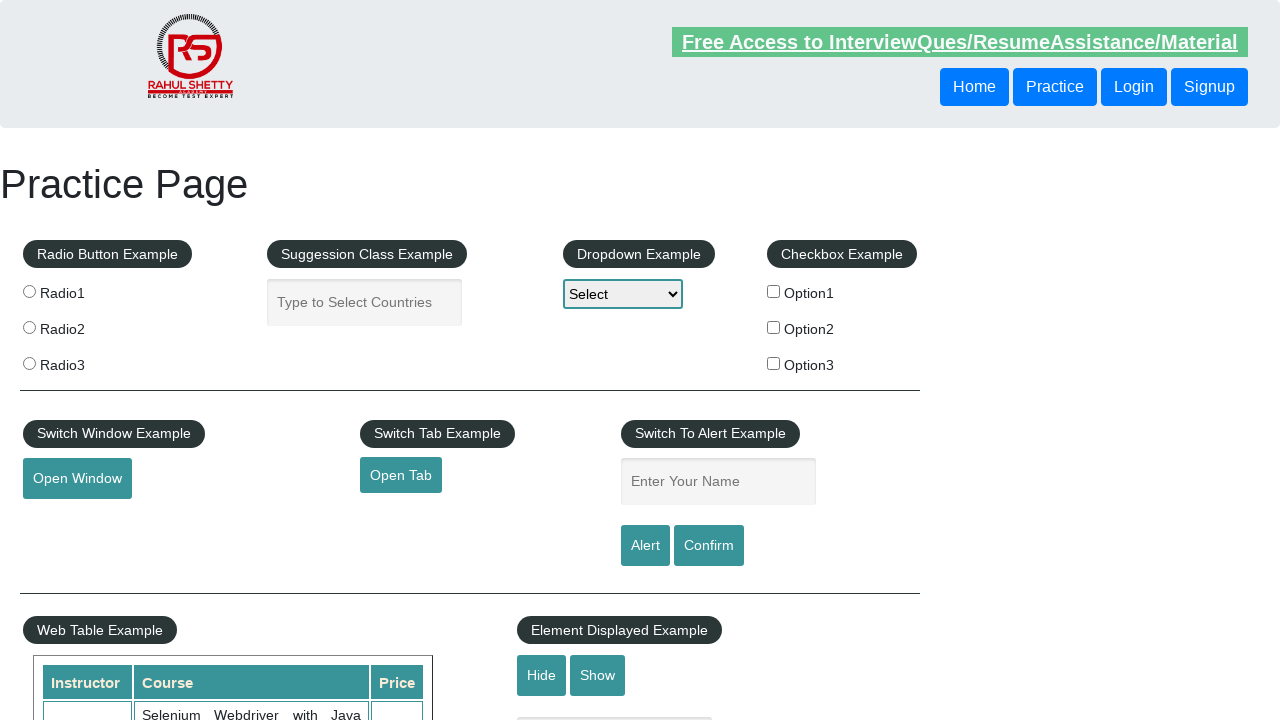

Retrieved all footer links from the page
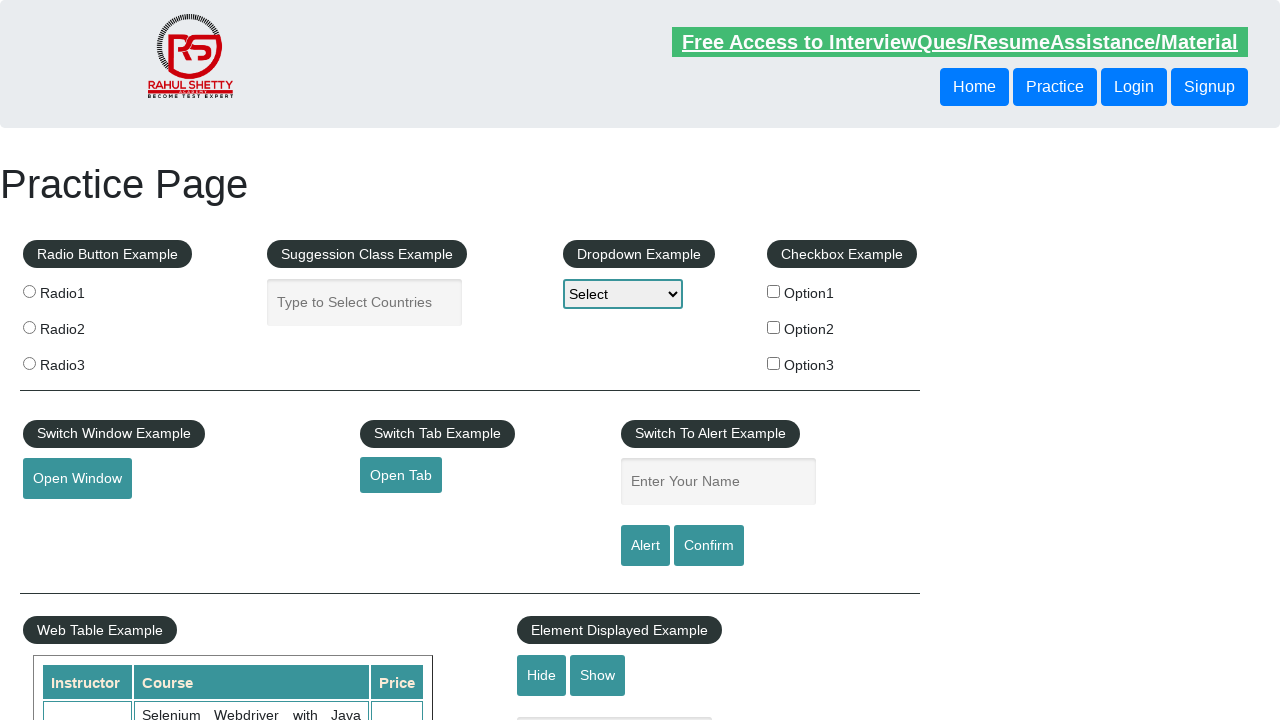

Retrieved href attribute from footer link: #
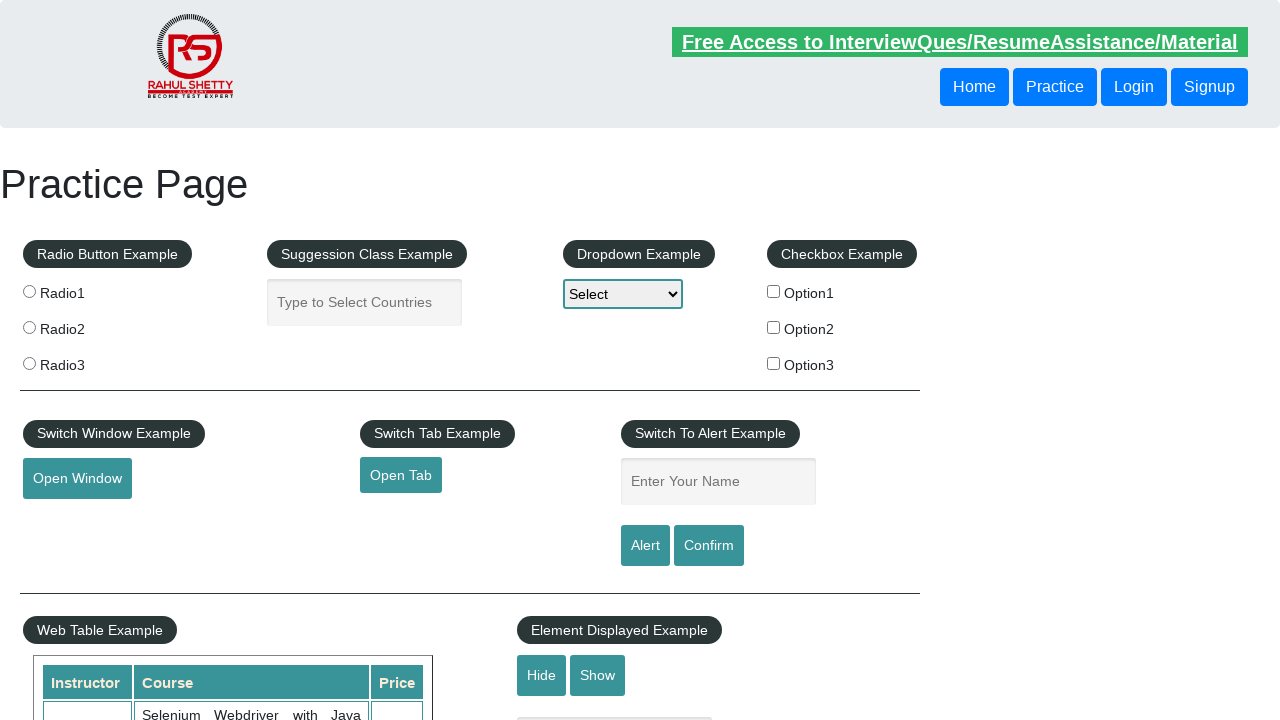

Verified footer link 'Discount Coupons' has valid href attribute
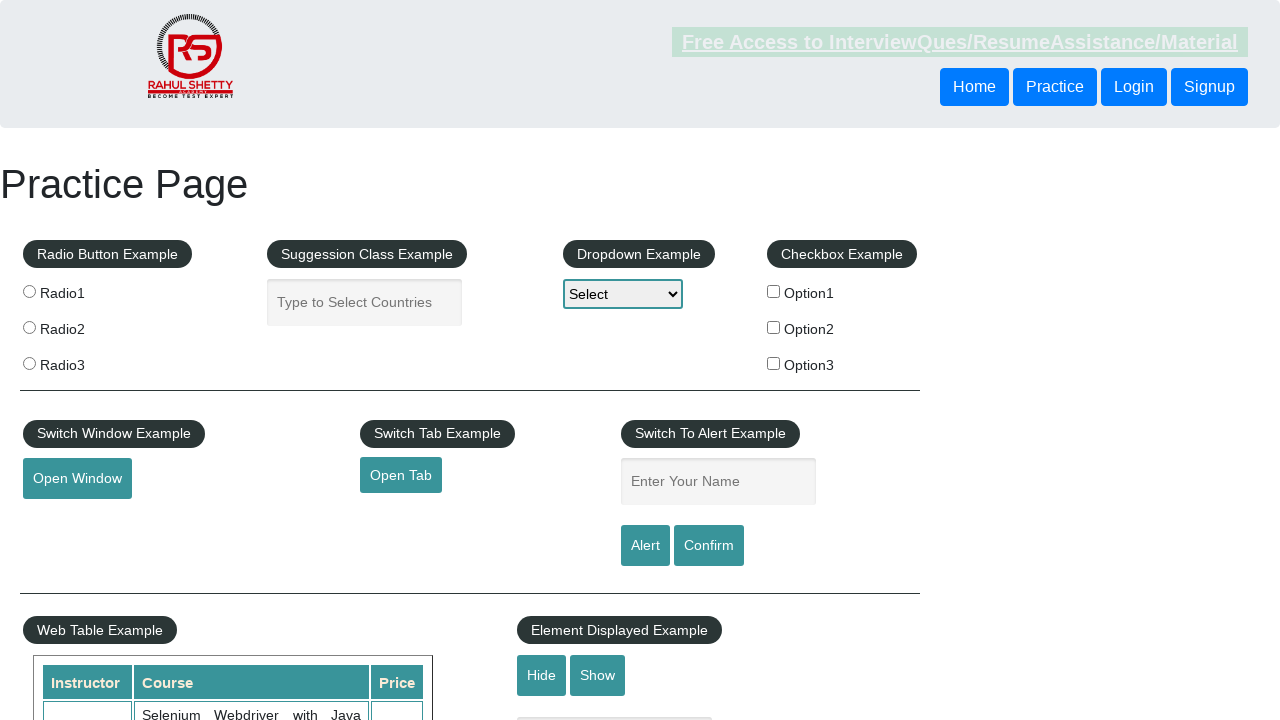

Retrieved href attribute from footer link: http://www.restapitutorial.com/
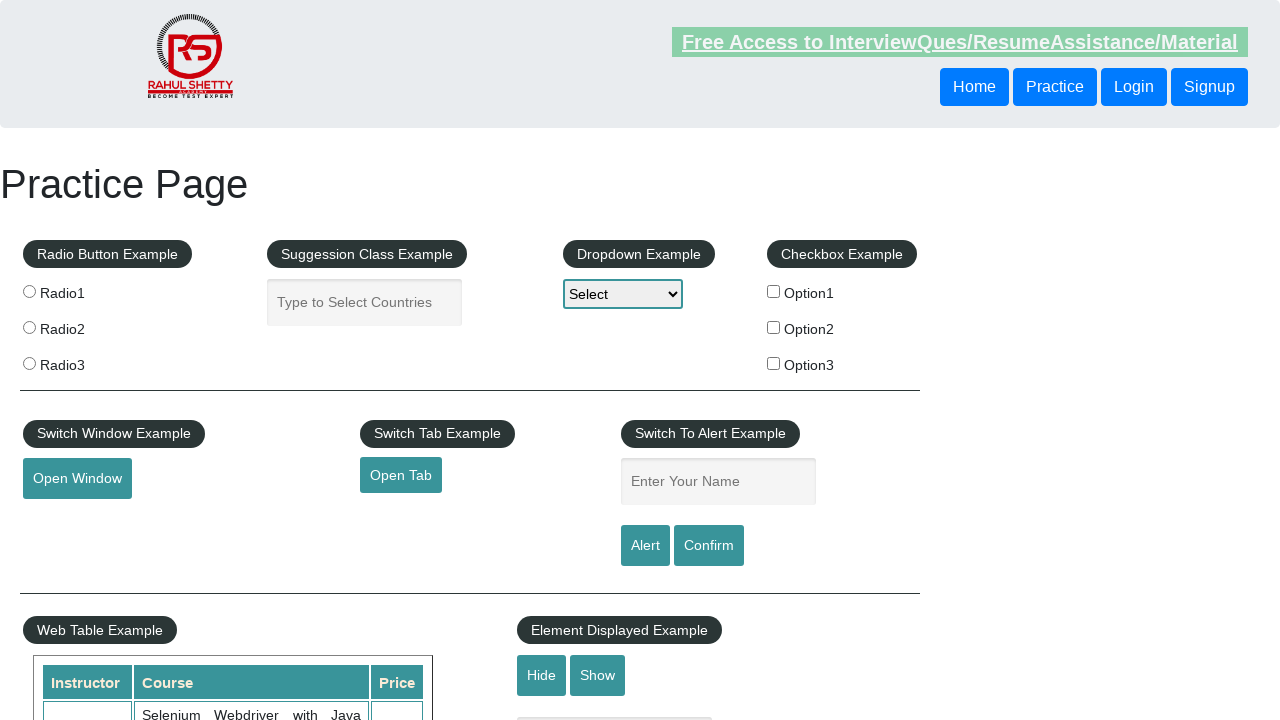

Verified footer link 'REST API' has valid href attribute
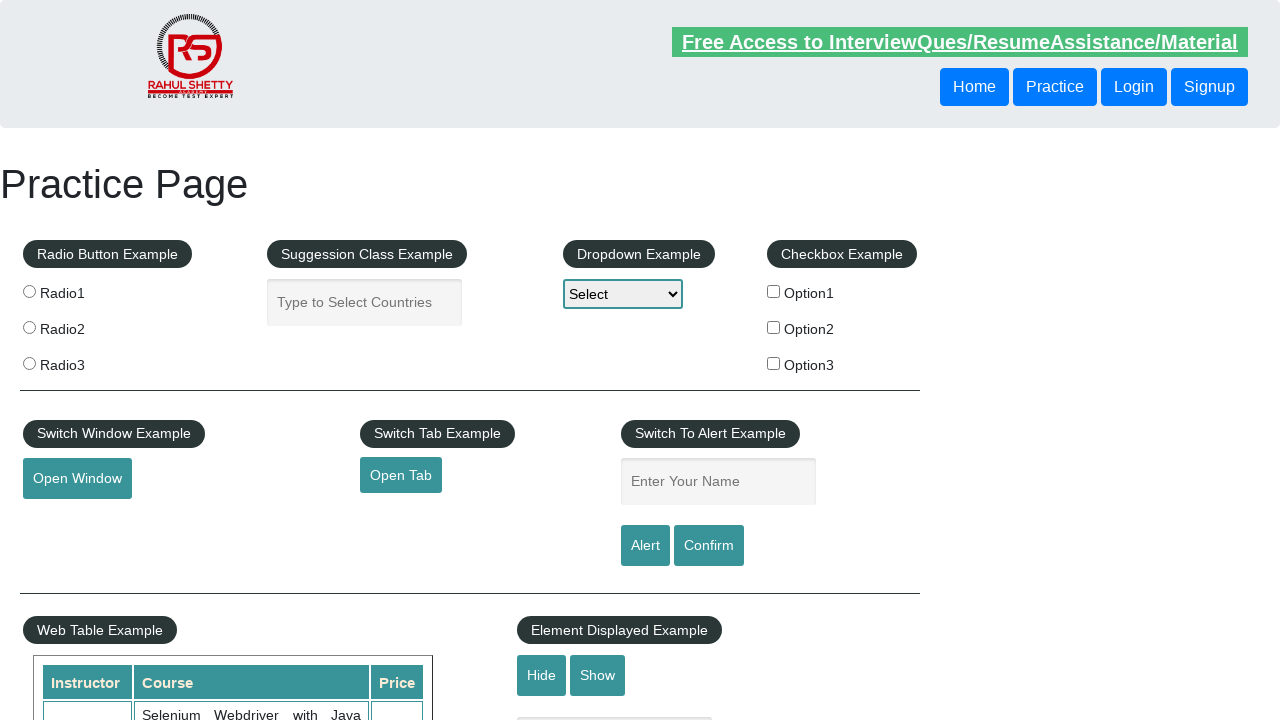

Retrieved href attribute from footer link: https://www.soapui.org/
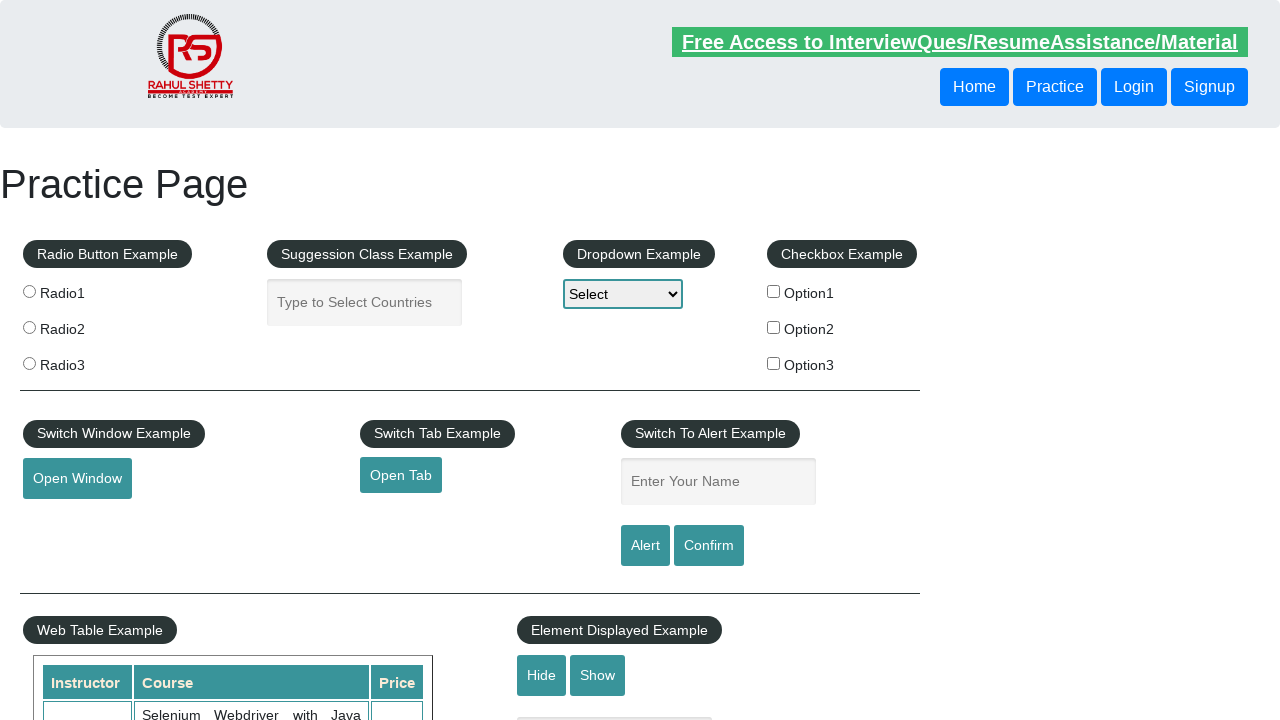

Verified footer link 'SoapUI' has valid href attribute
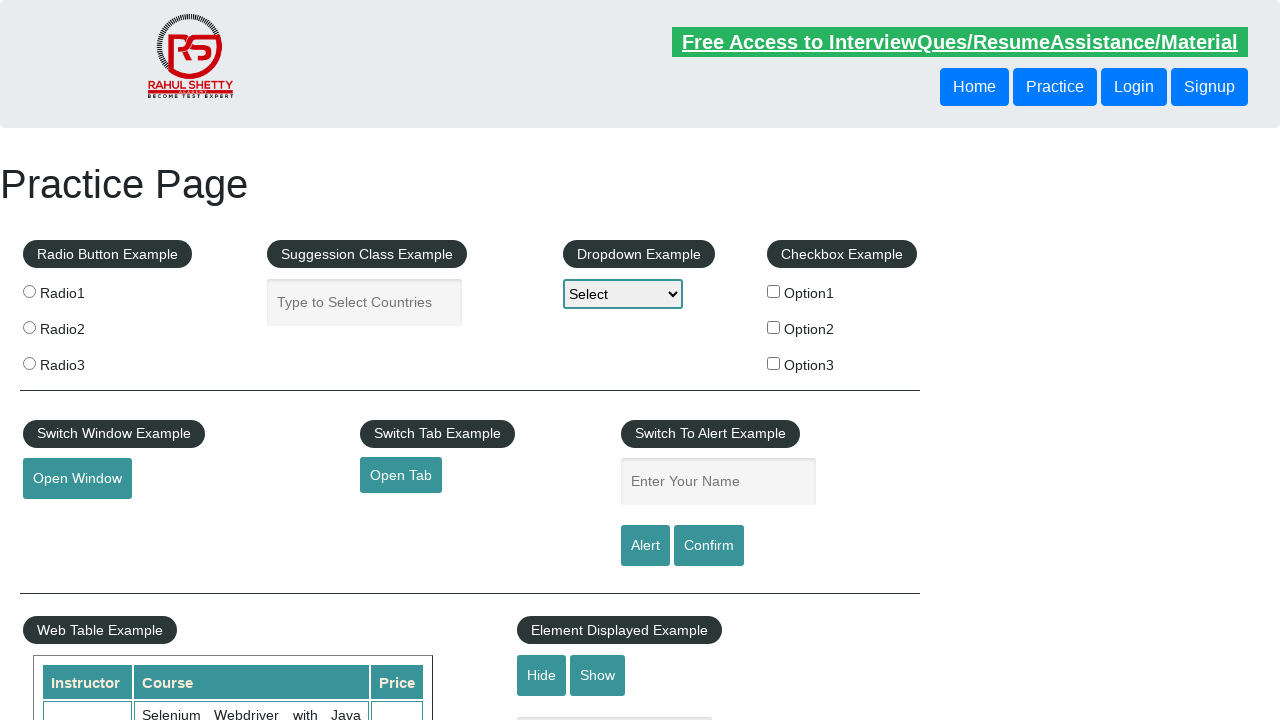

Retrieved href attribute from footer link: https://courses.rahulshettyacademy.com/p/appium-tutorial
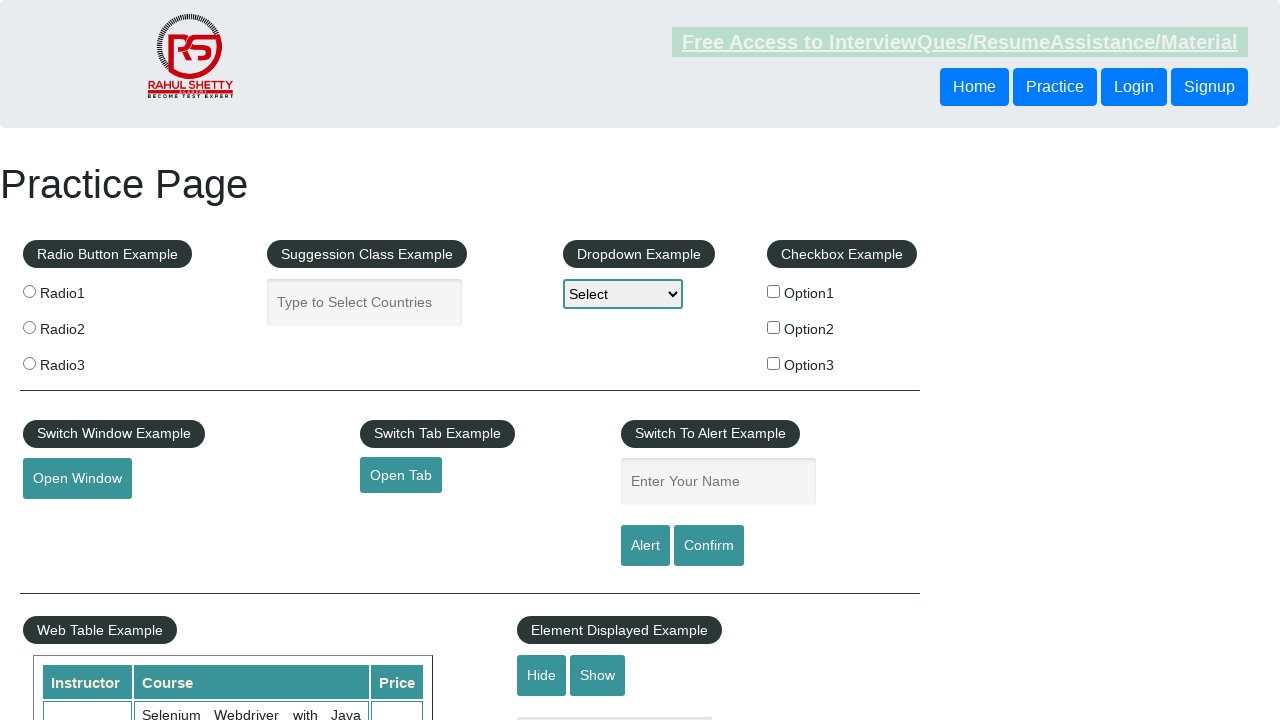

Verified footer link 'Appium' has valid href attribute
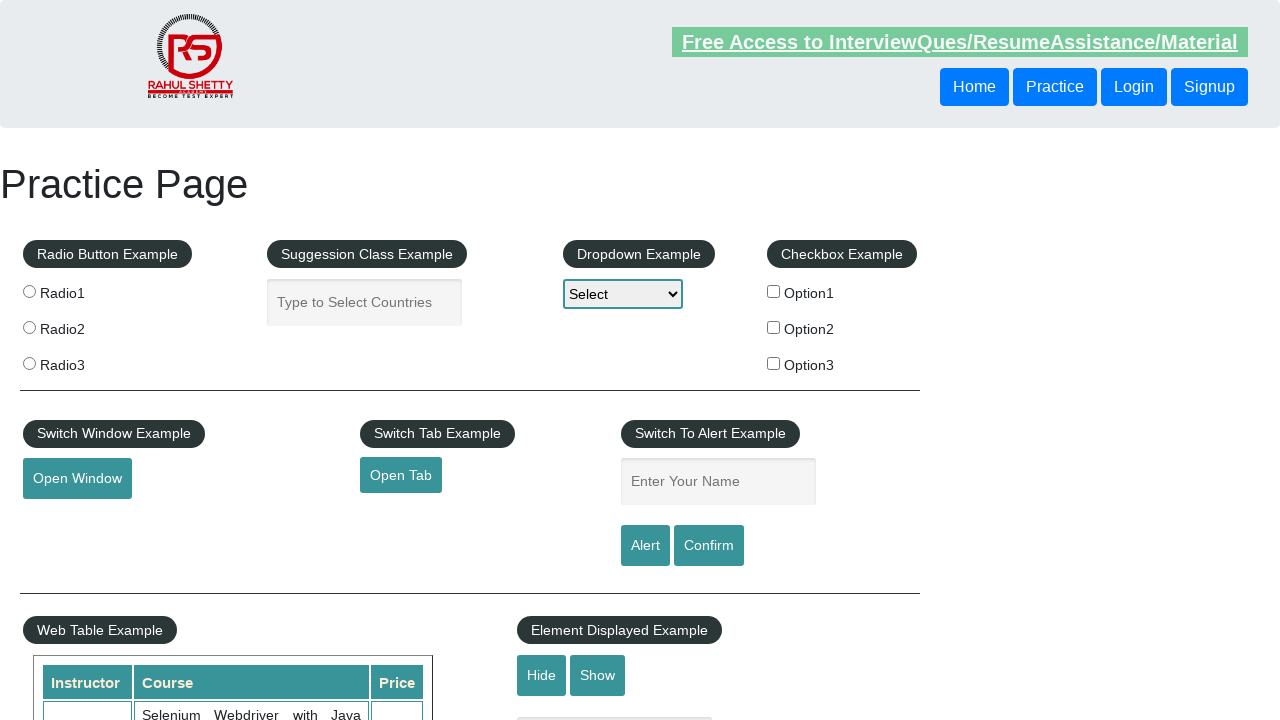

Retrieved href attribute from footer link: https://jmeter.apache.org/
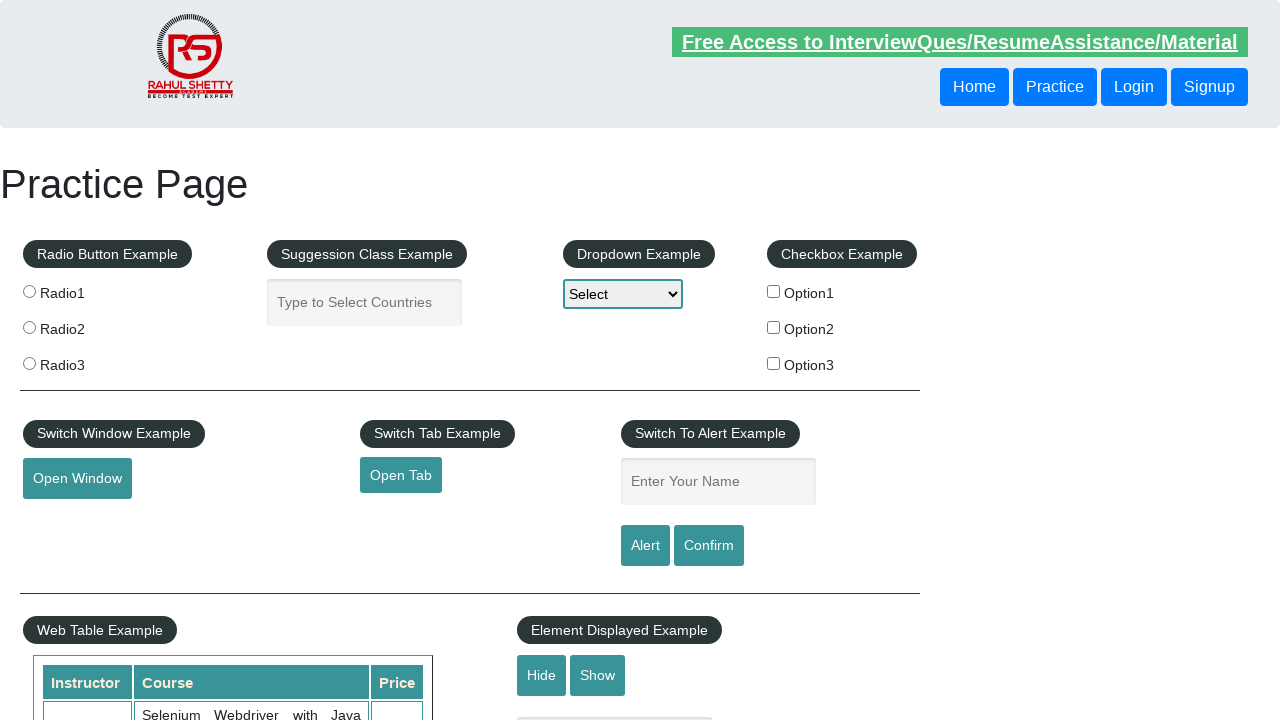

Verified footer link 'JMeter' has valid href attribute
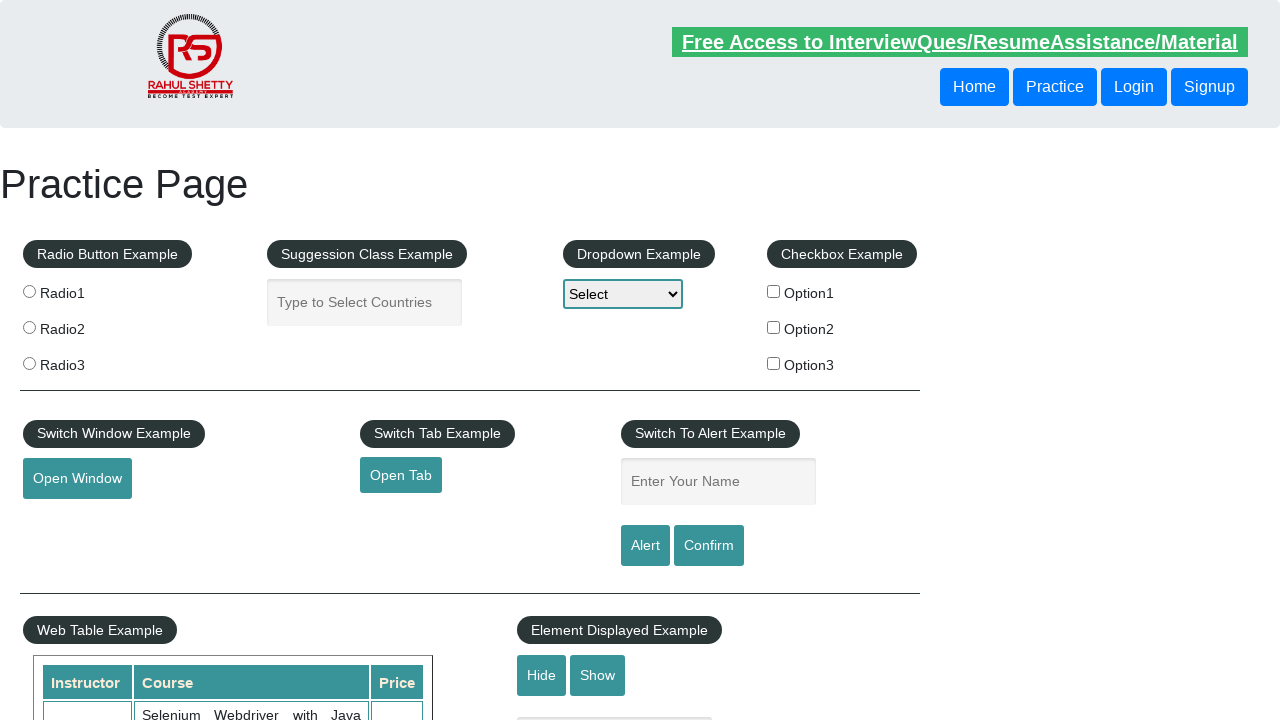

Retrieved href attribute from footer link: #
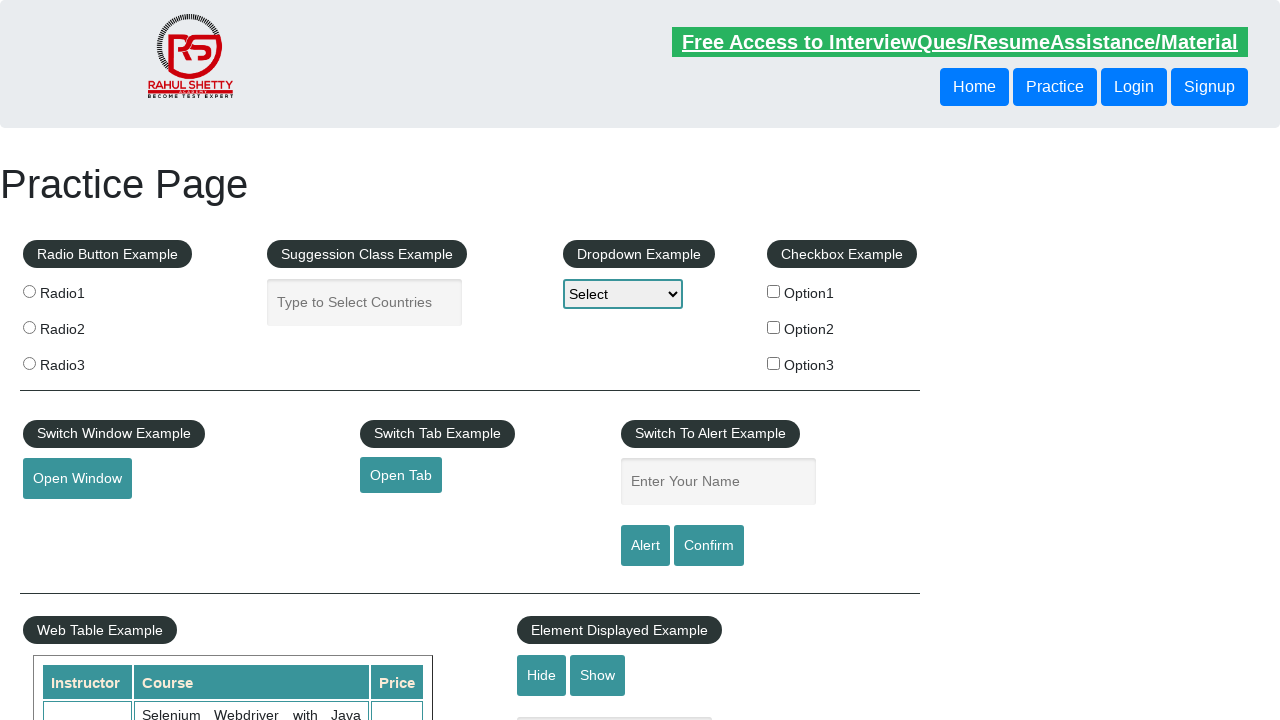

Verified footer link 'Latest News' has valid href attribute
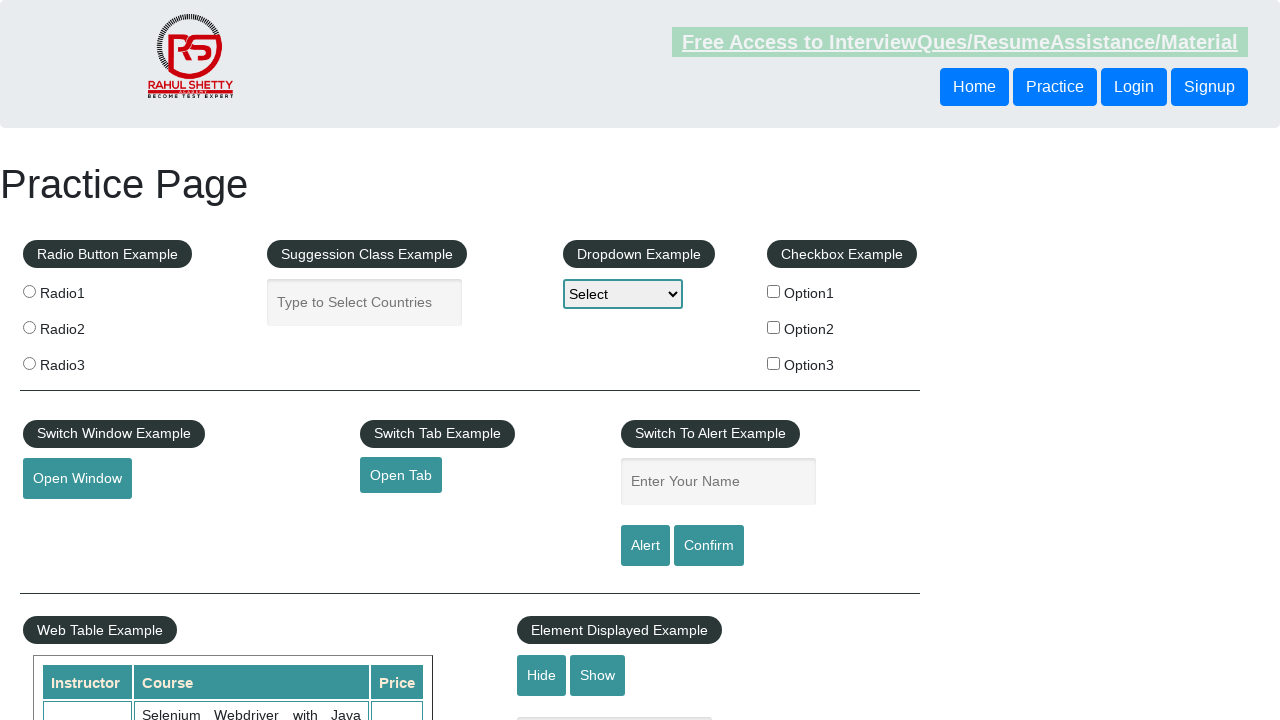

Retrieved href attribute from footer link: https://rahulshettyacademy.com/brokenlink
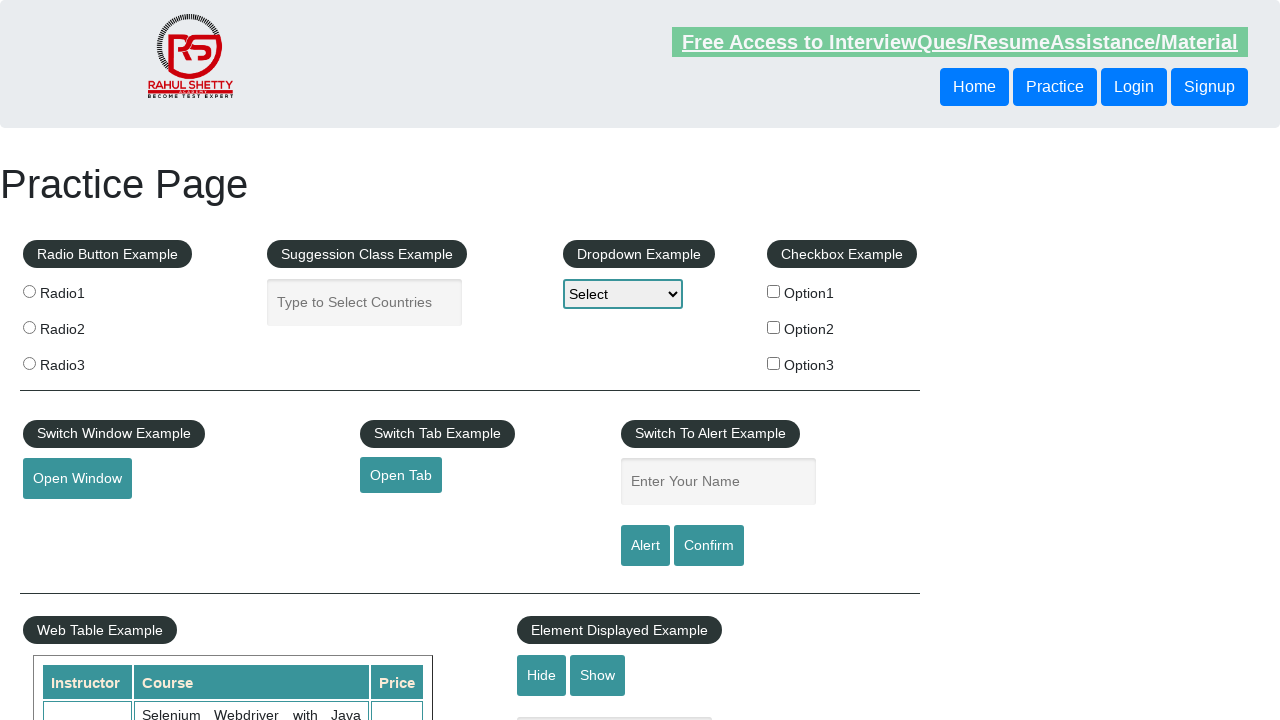

Verified footer link 'Broken Link' has valid href attribute
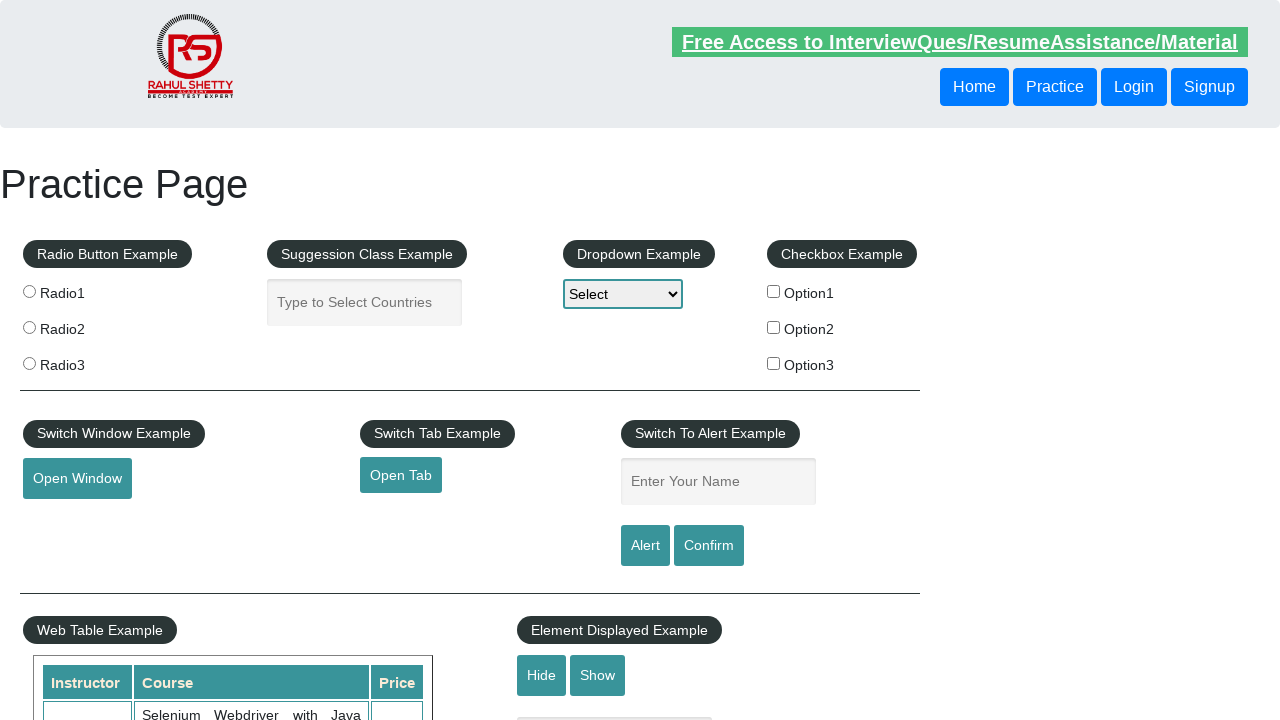

Retrieved href attribute from footer link: #
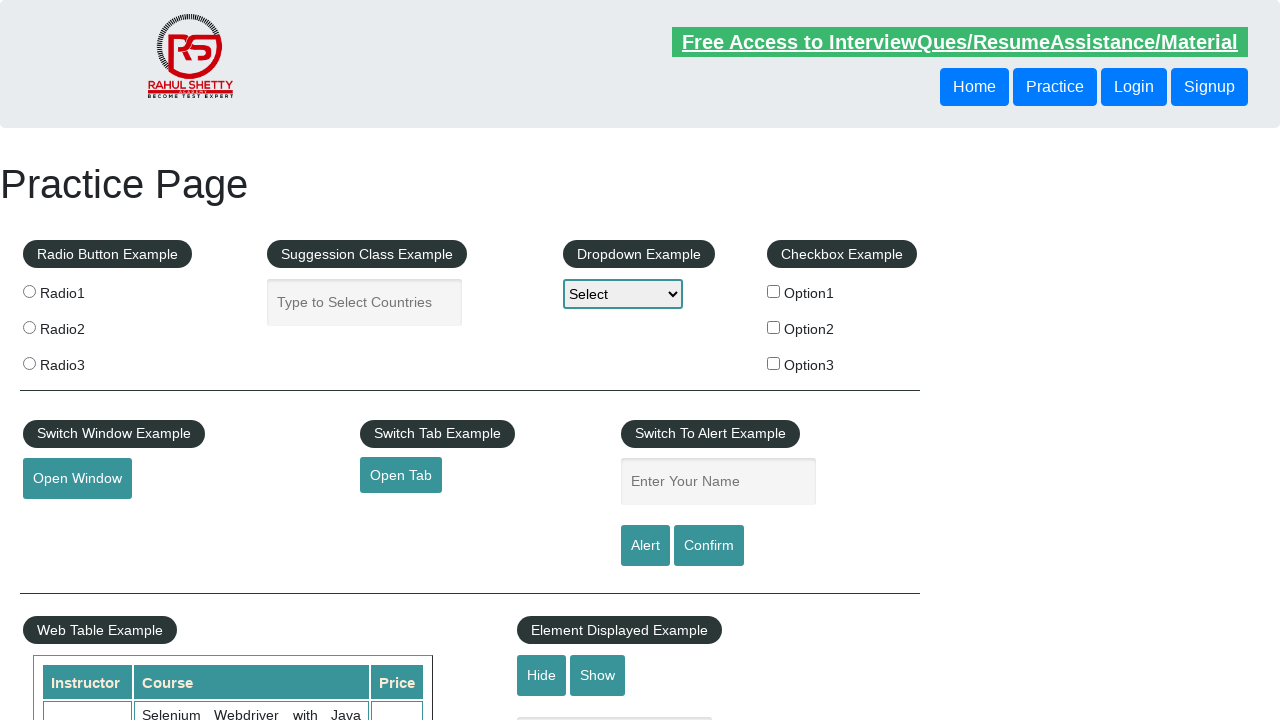

Verified footer link 'Dummy Content for Testing.' has valid href attribute
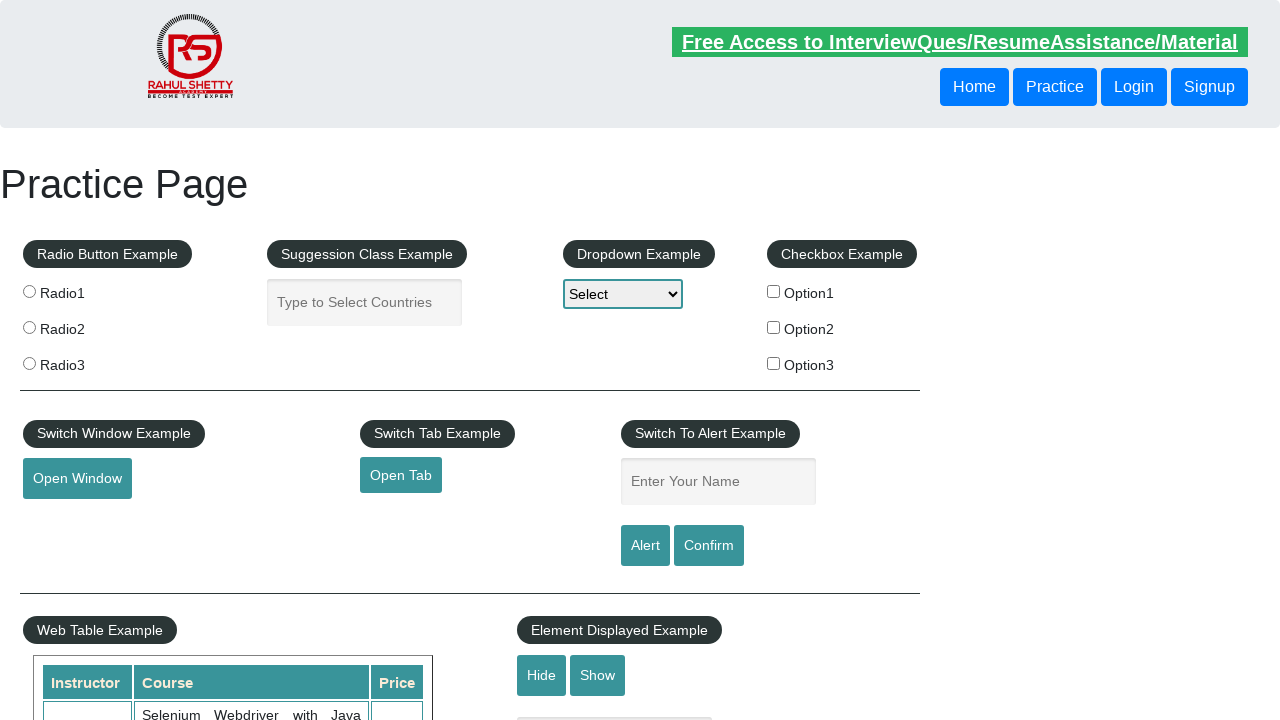

Retrieved href attribute from footer link: #
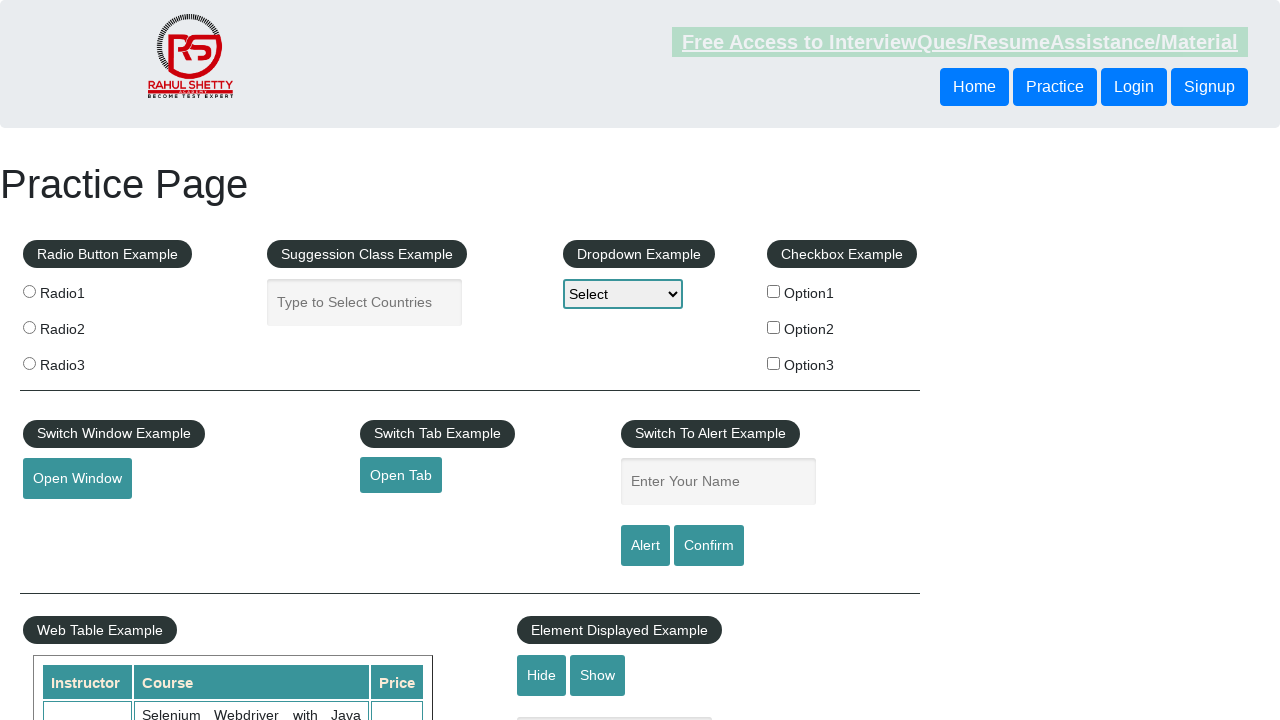

Verified footer link 'Dummy Content for Testing.' has valid href attribute
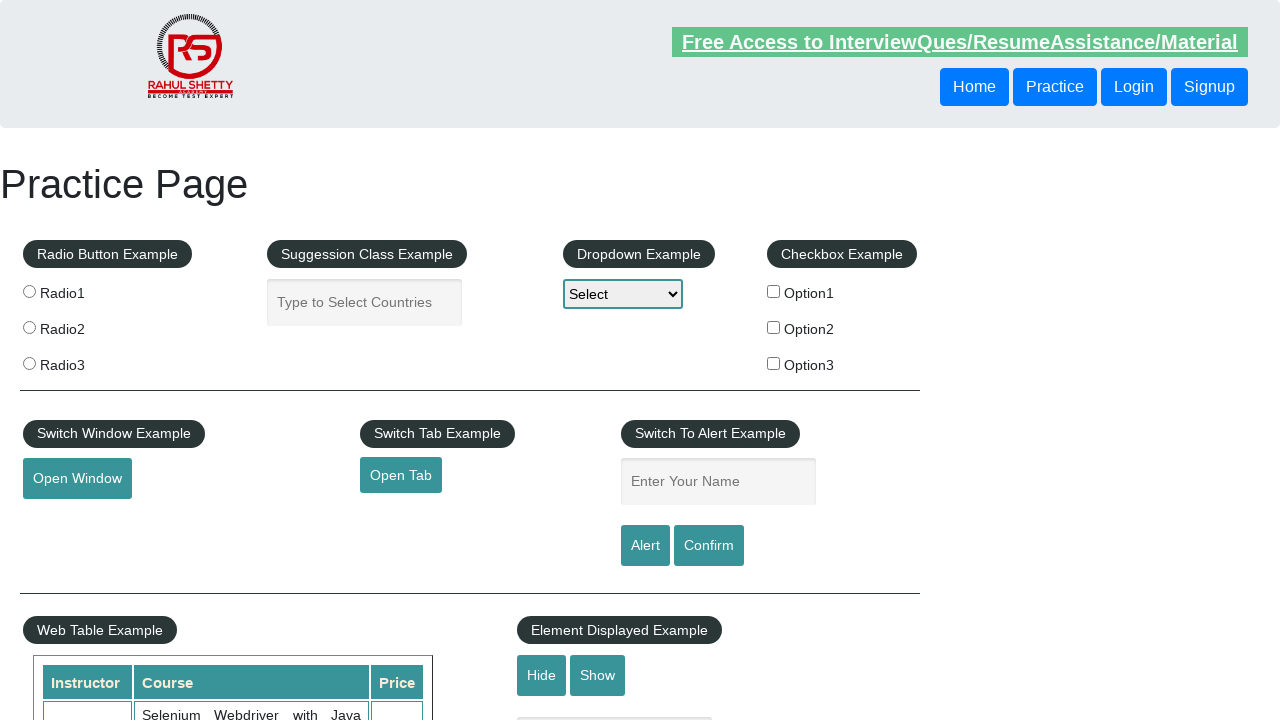

Retrieved href attribute from footer link: #
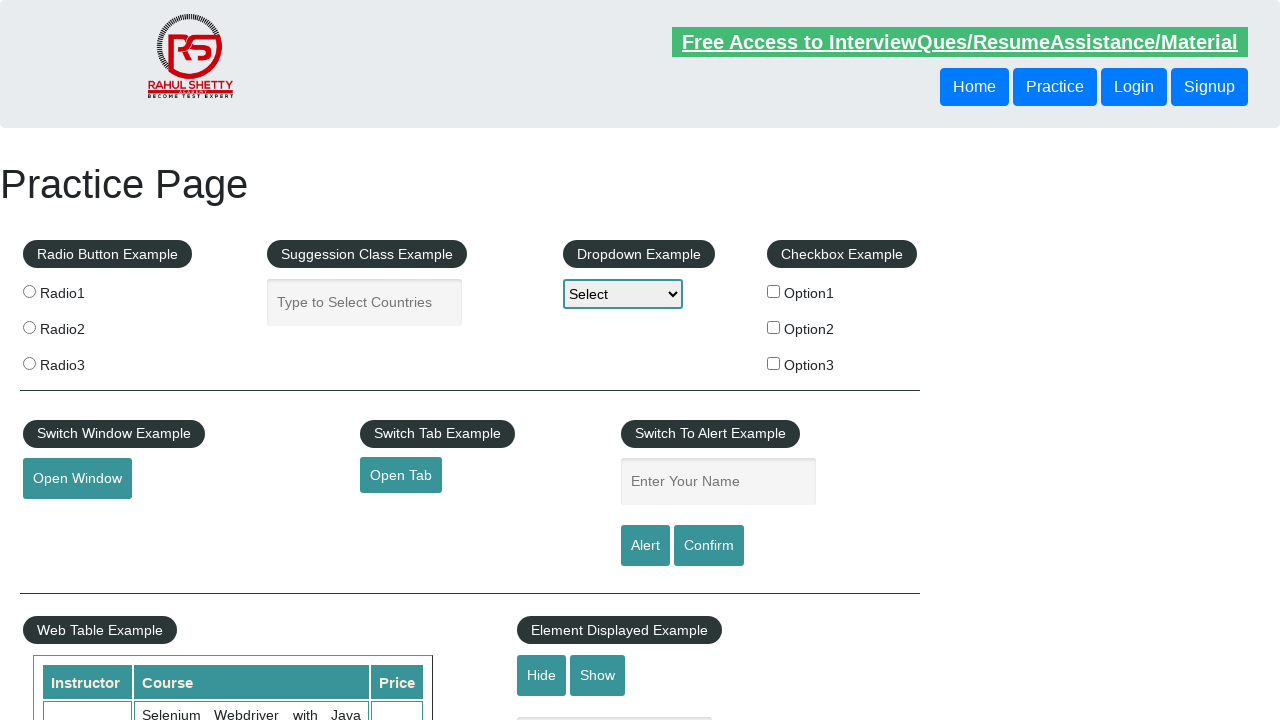

Verified footer link 'Dummy Content for Testing.' has valid href attribute
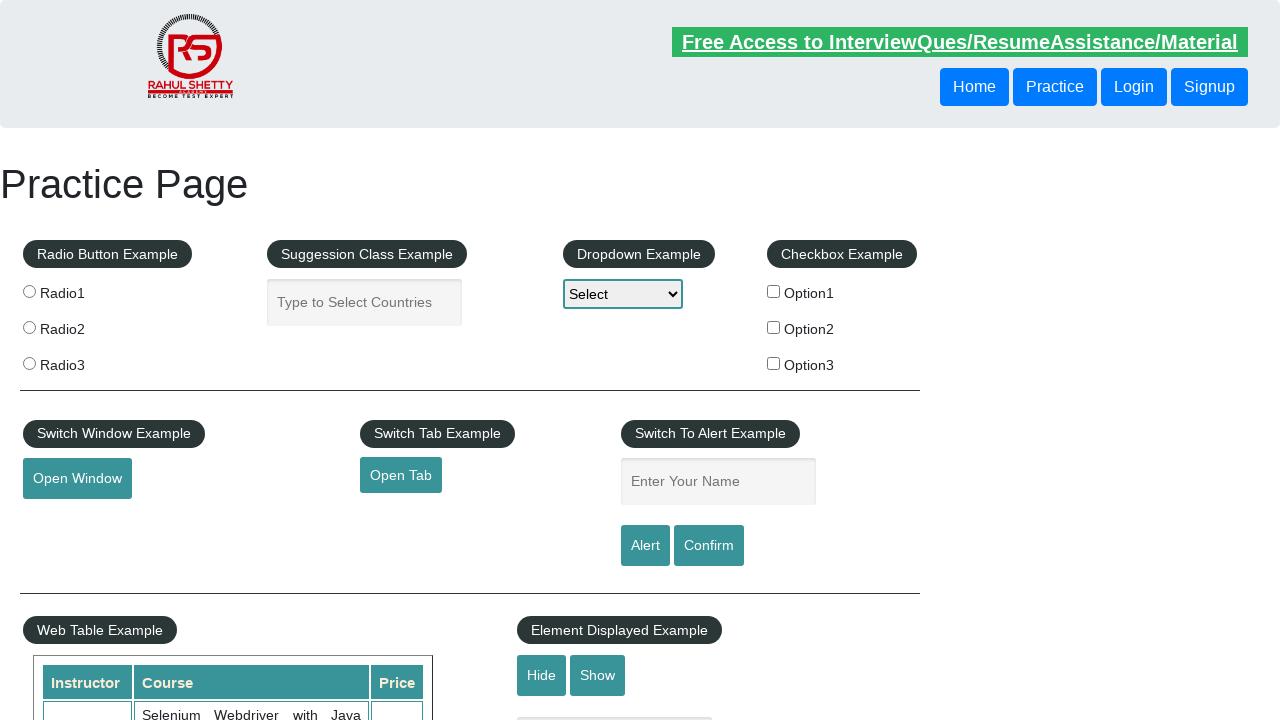

Retrieved href attribute from footer link: #
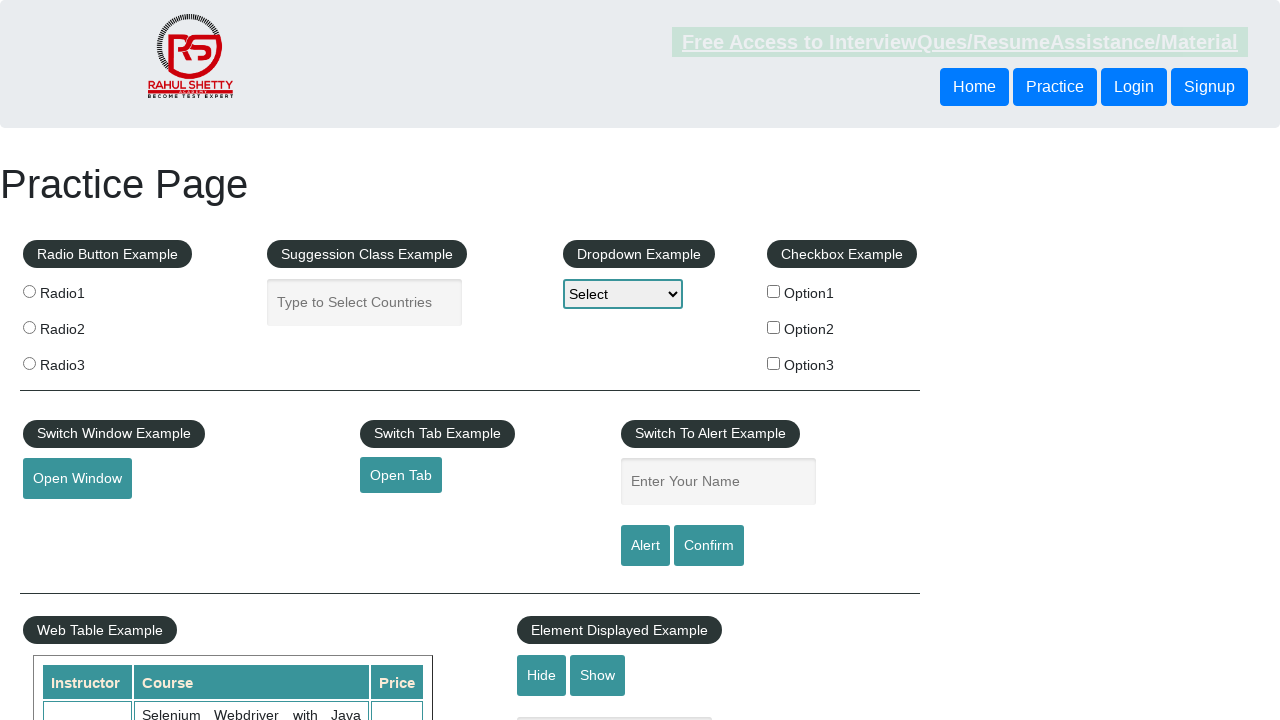

Verified footer link 'Contact info' has valid href attribute
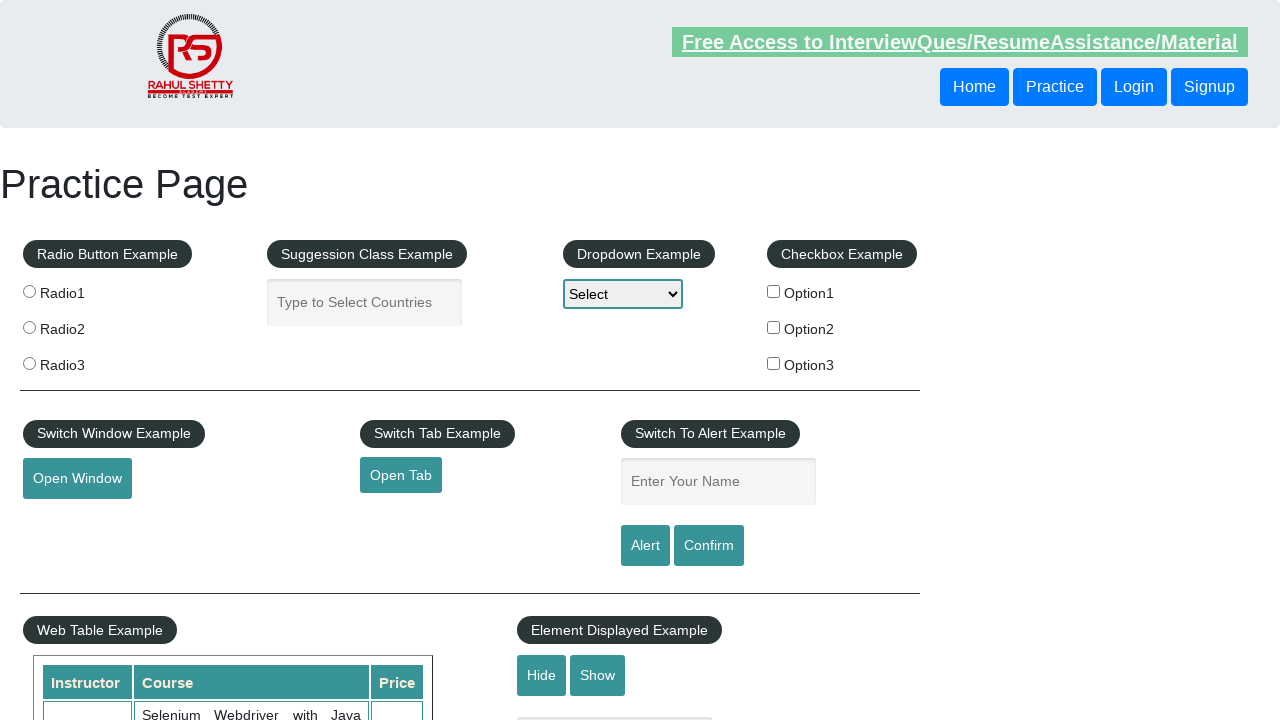

Retrieved href attribute from footer link: #
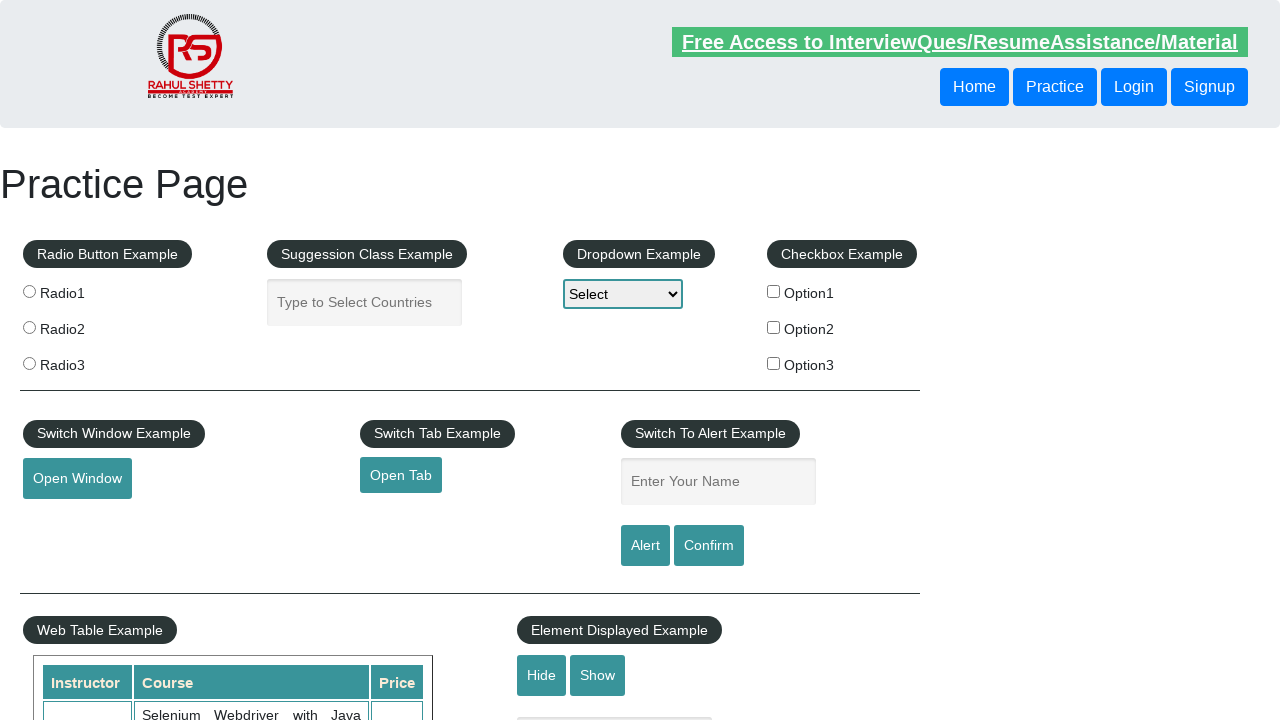

Verified footer link 'Dummy Content for Testing.' has valid href attribute
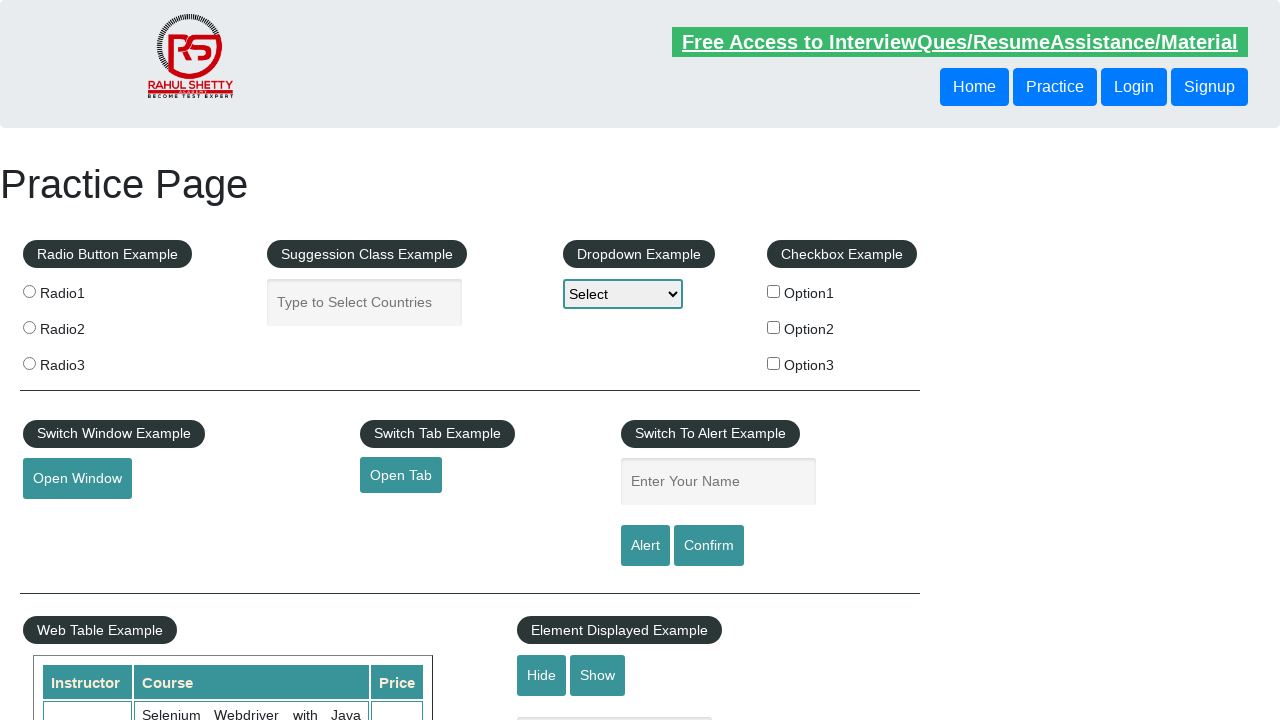

Retrieved href attribute from footer link: #
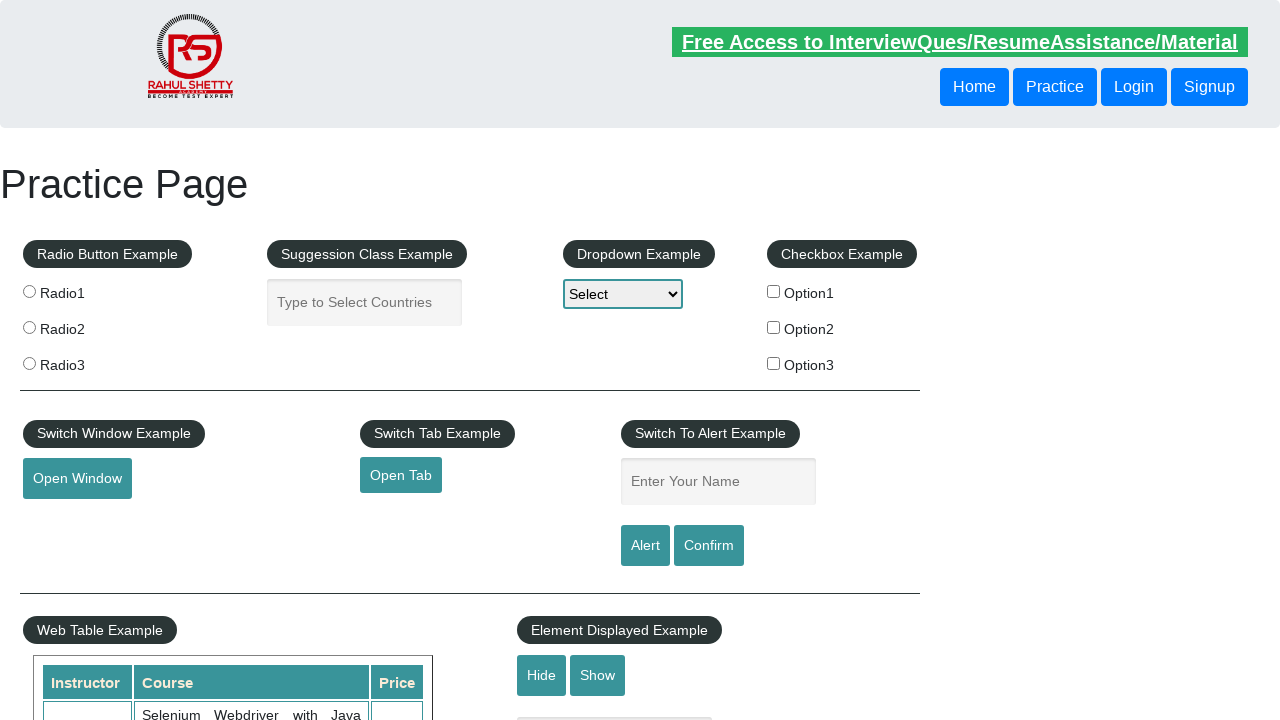

Verified footer link 'Dummy Content for Testing.' has valid href attribute
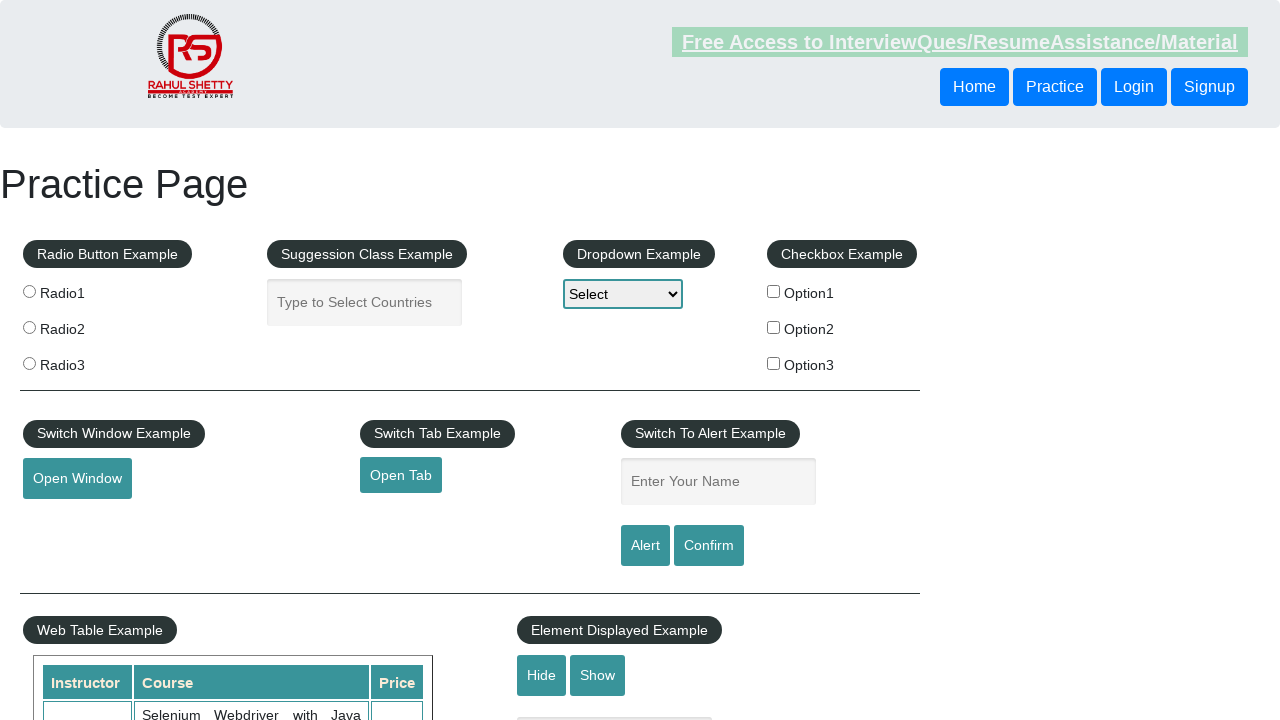

Retrieved href attribute from footer link: #
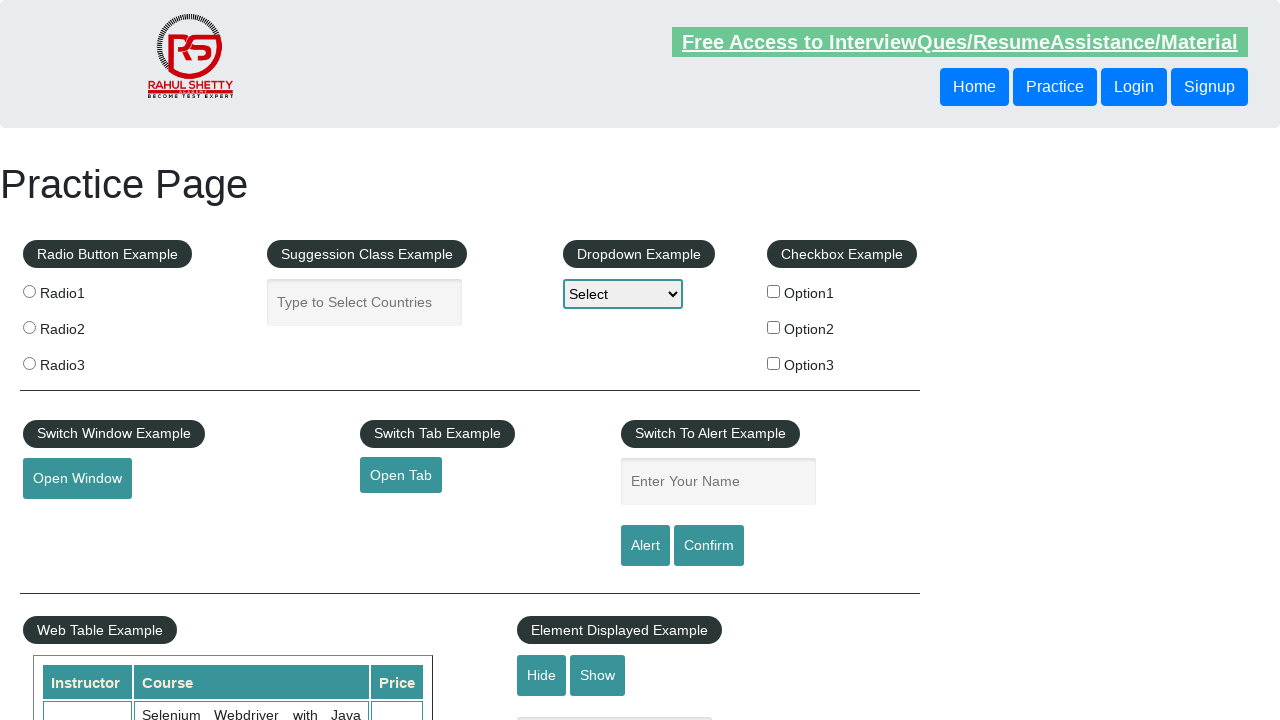

Verified footer link 'Dummy Content for Testing.' has valid href attribute
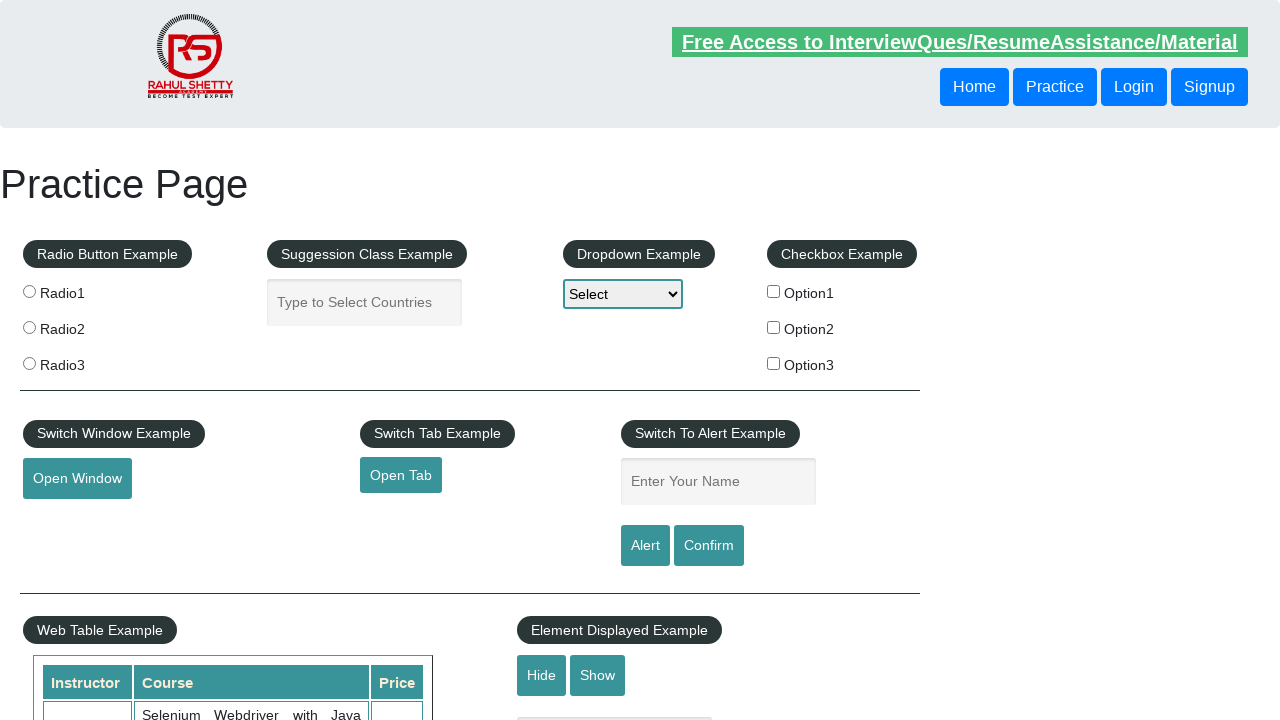

Retrieved href attribute from footer link: #
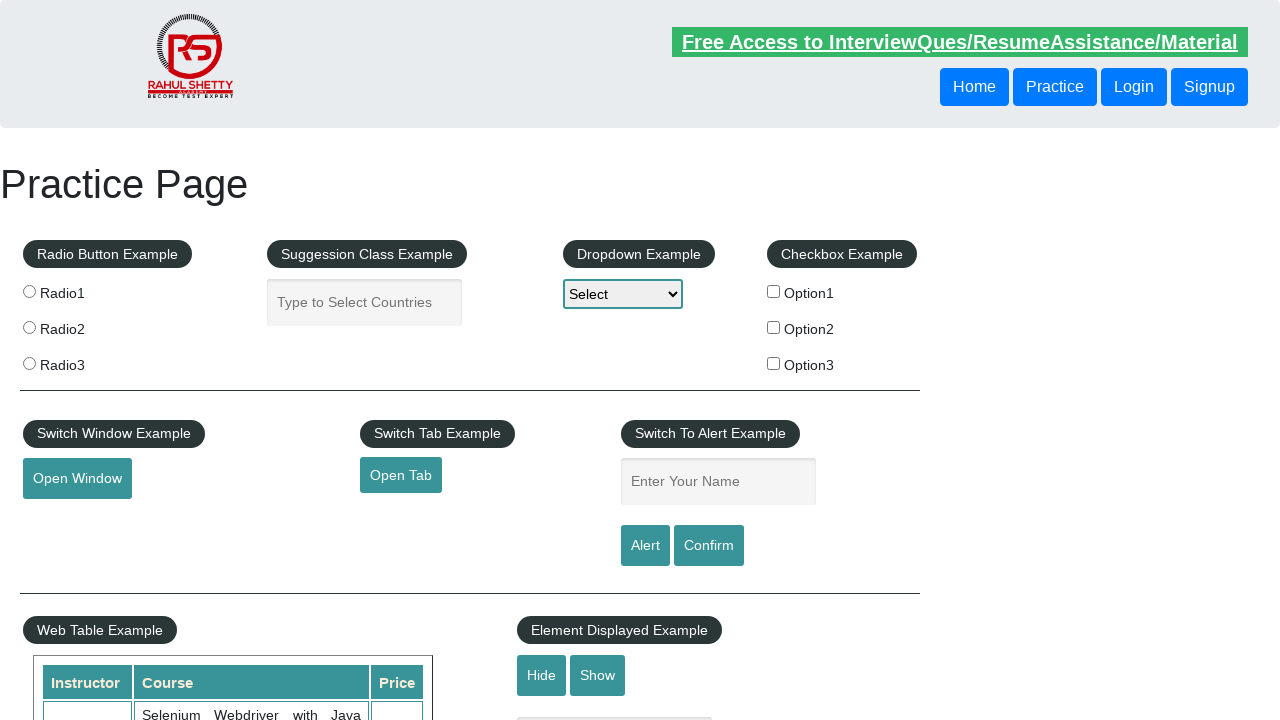

Verified footer link 'Dummy Content for Testing.' has valid href attribute
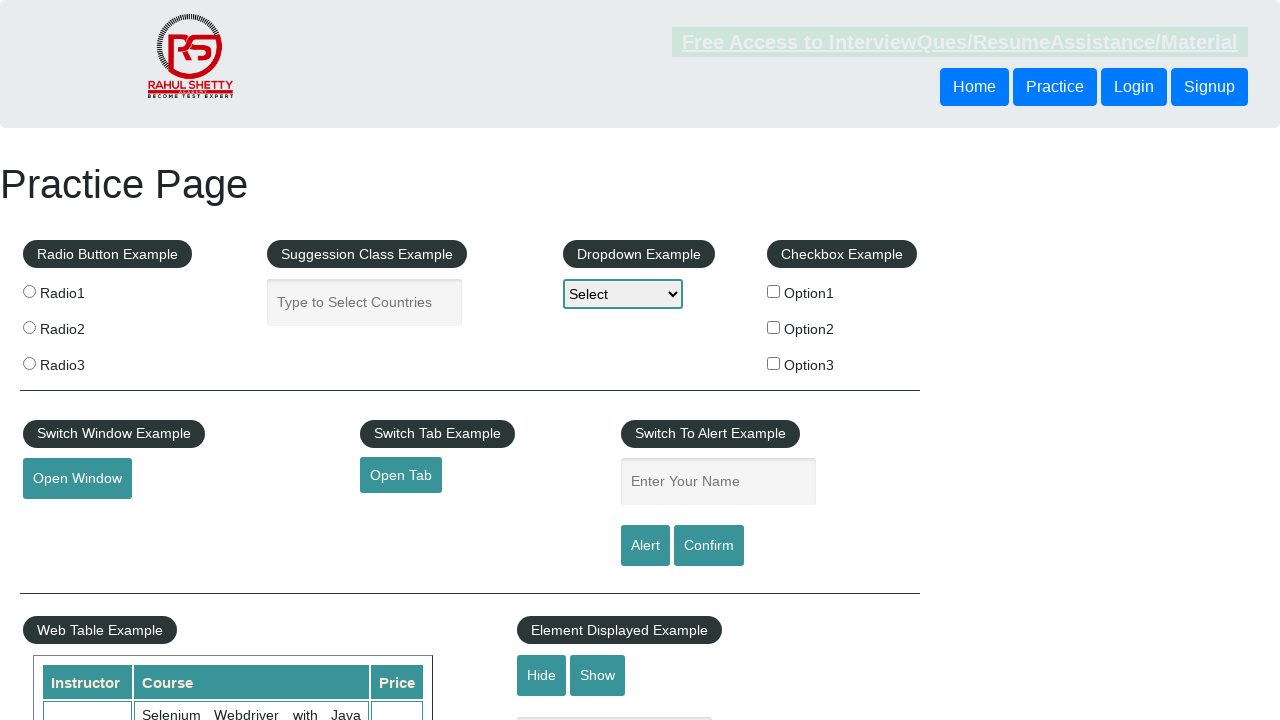

Retrieved href attribute from footer link: #
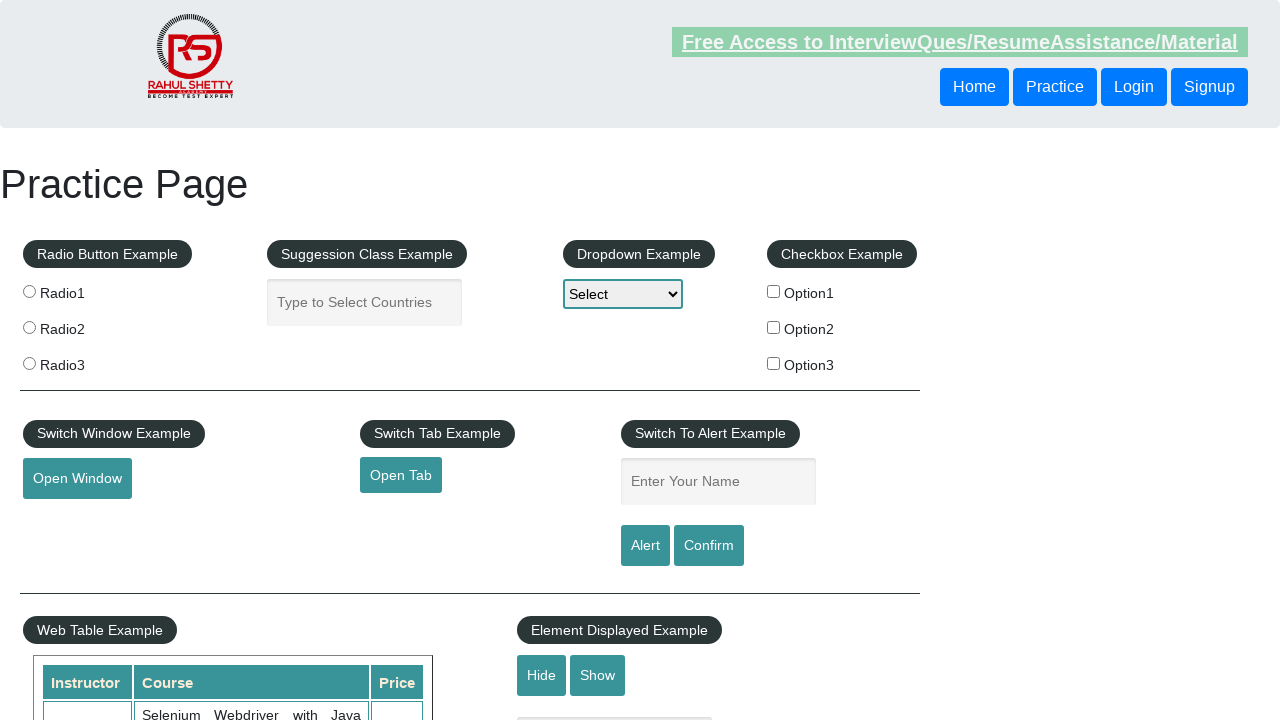

Verified footer link 'Social Media' has valid href attribute
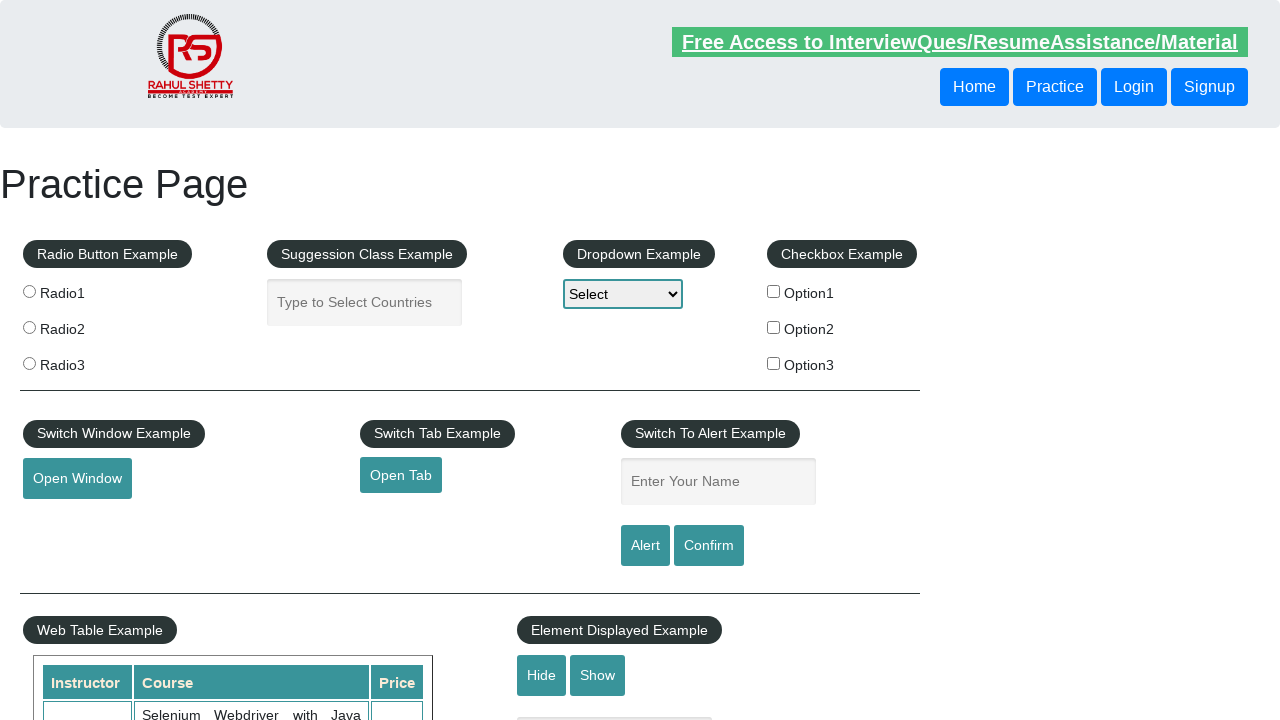

Retrieved href attribute from footer link: #
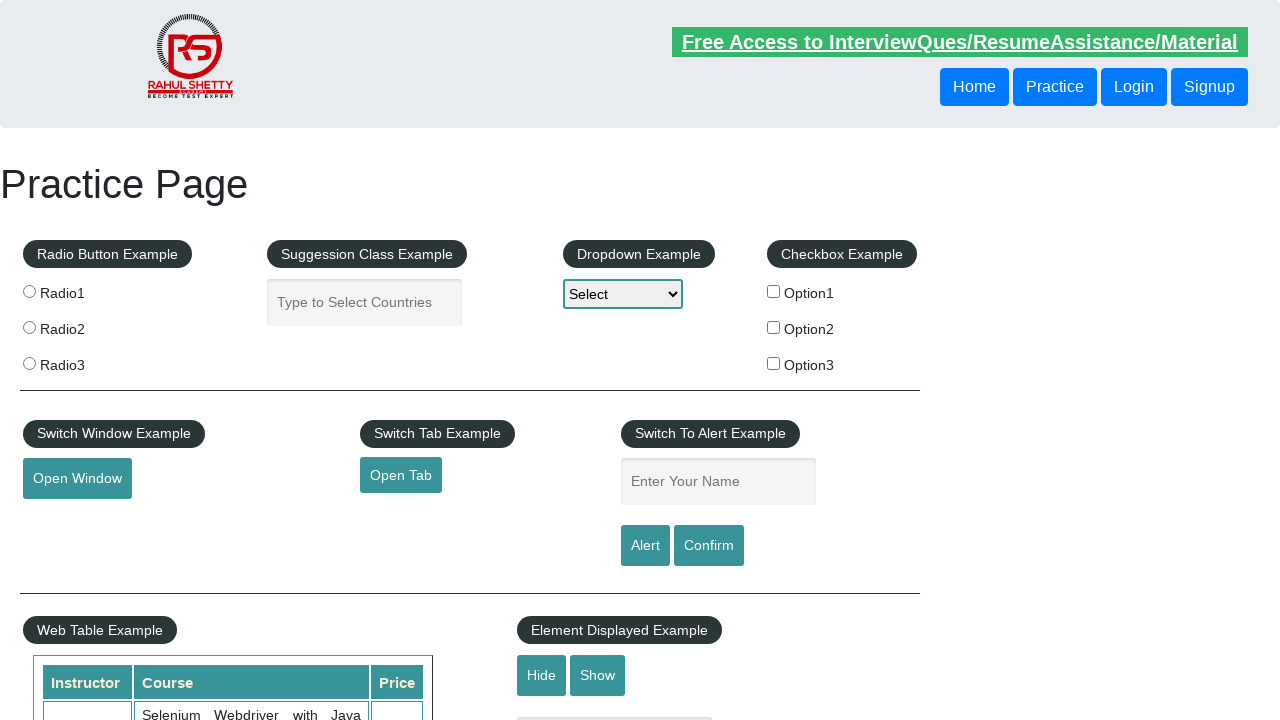

Verified footer link 'Facebook' has valid href attribute
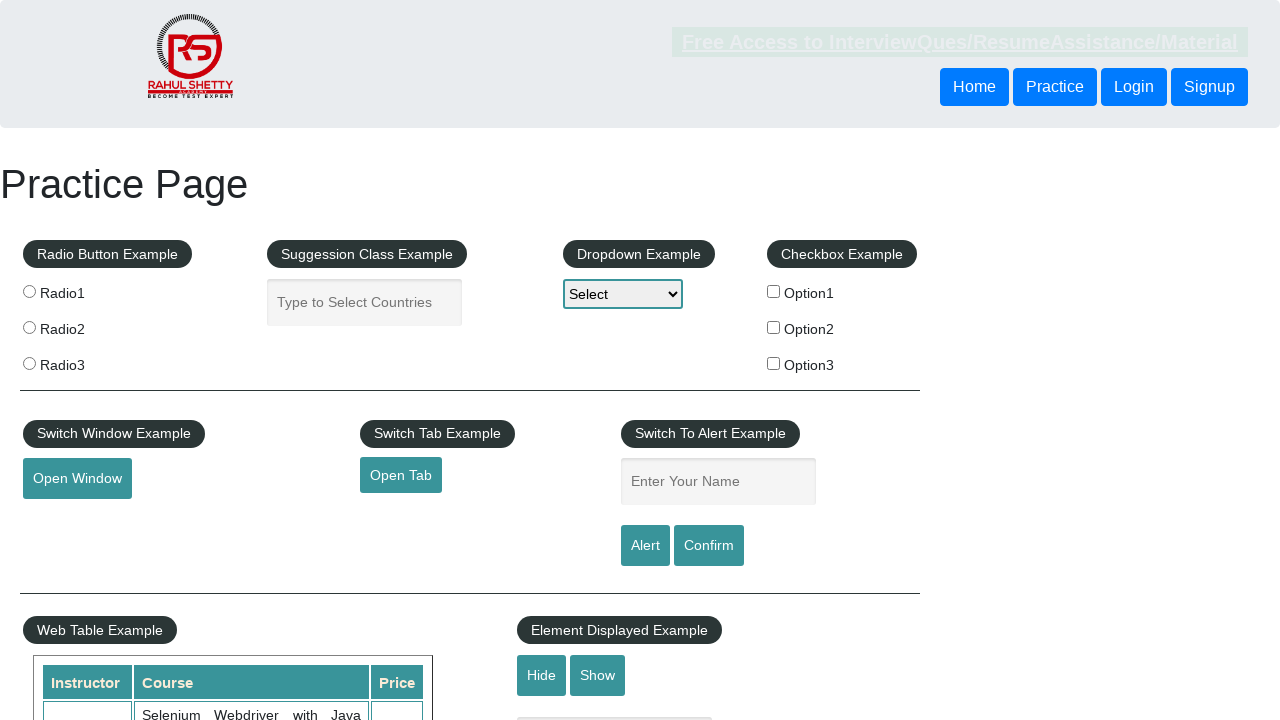

Retrieved href attribute from footer link: #
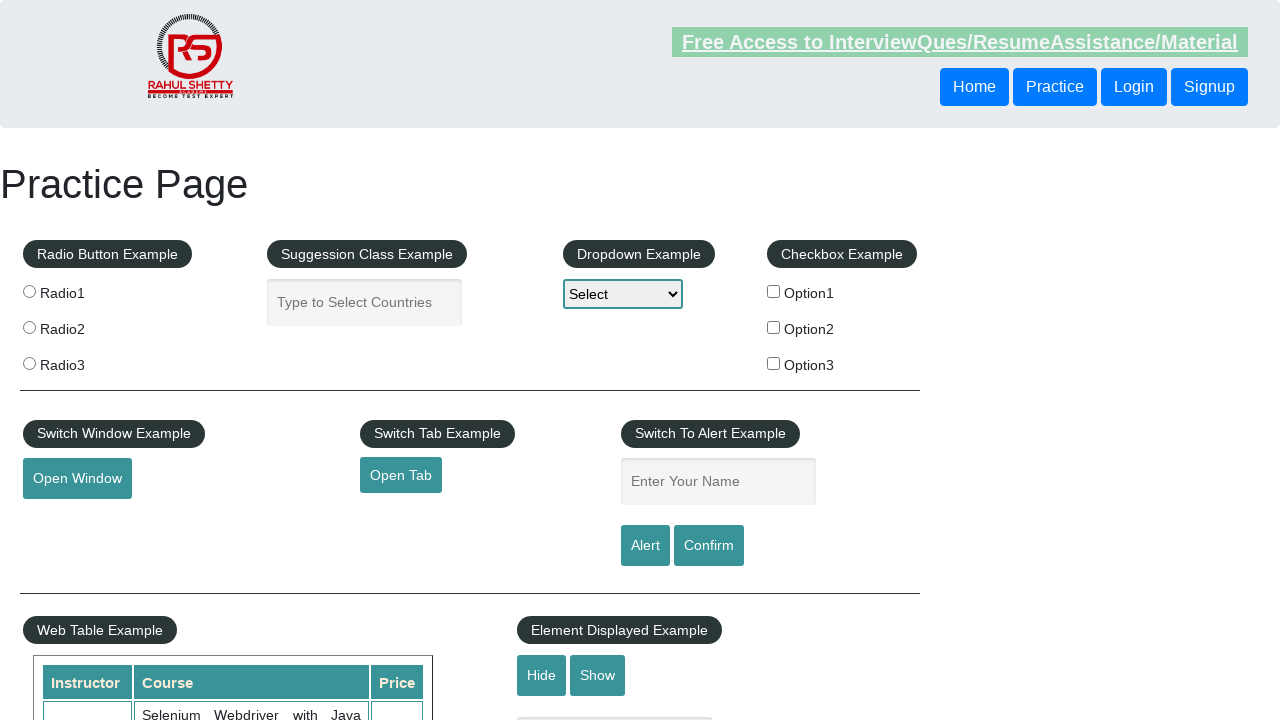

Verified footer link 'Twitter' has valid href attribute
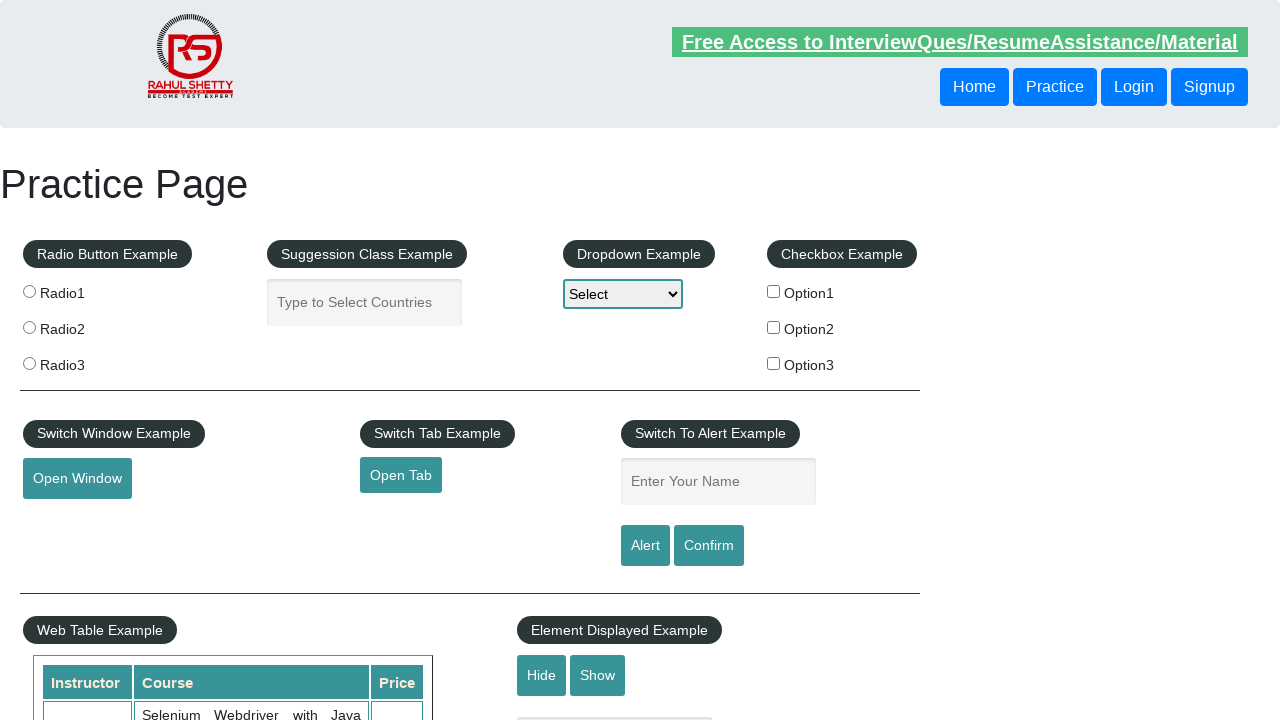

Retrieved href attribute from footer link: #
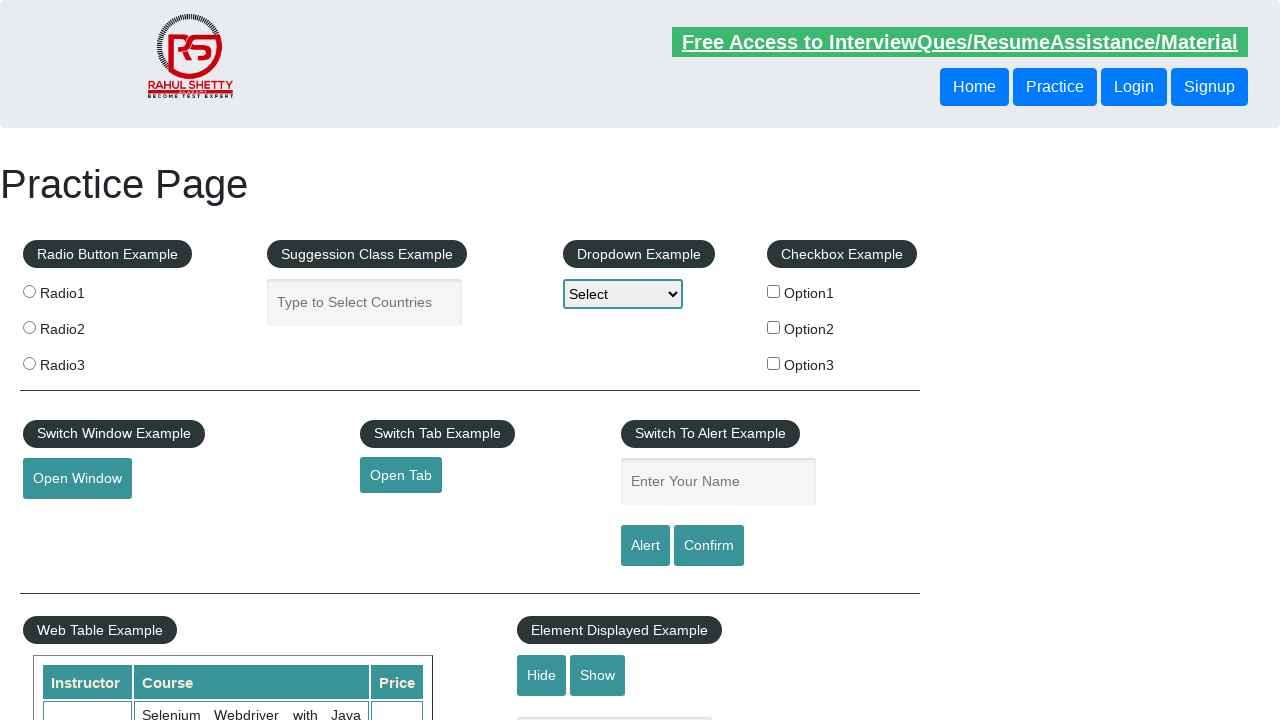

Verified footer link 'Google+' has valid href attribute
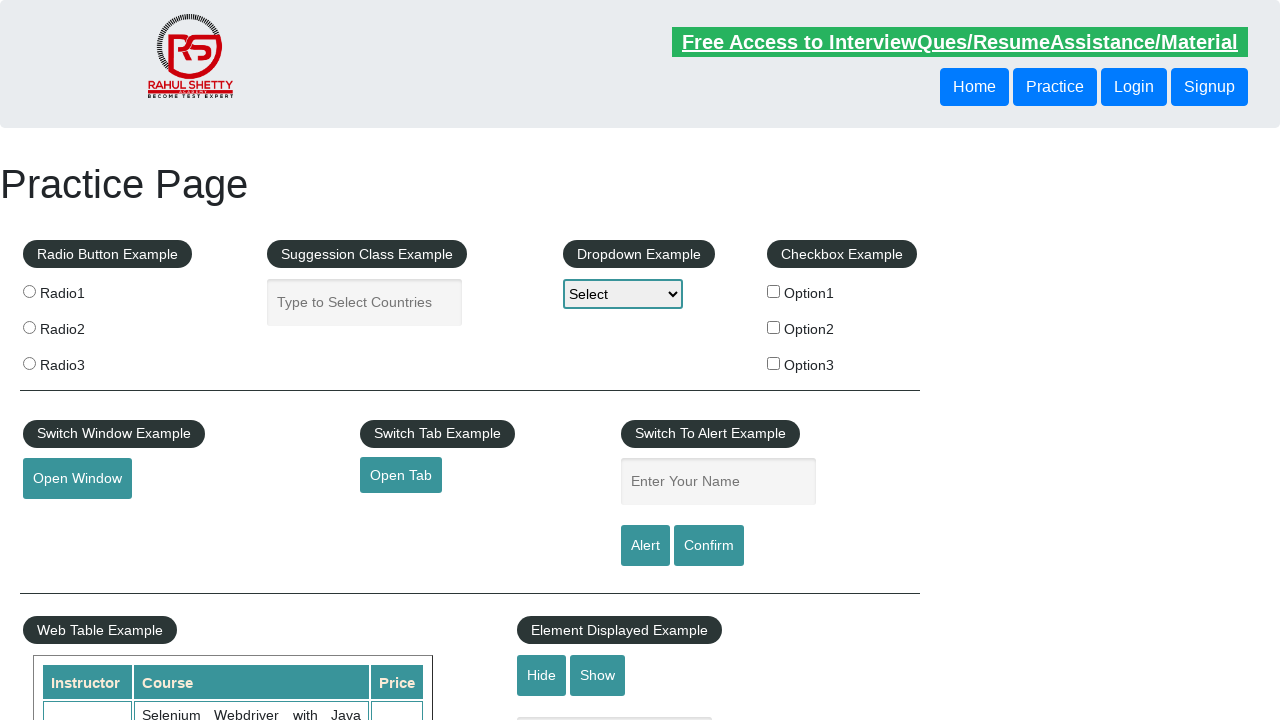

Retrieved href attribute from footer link: #
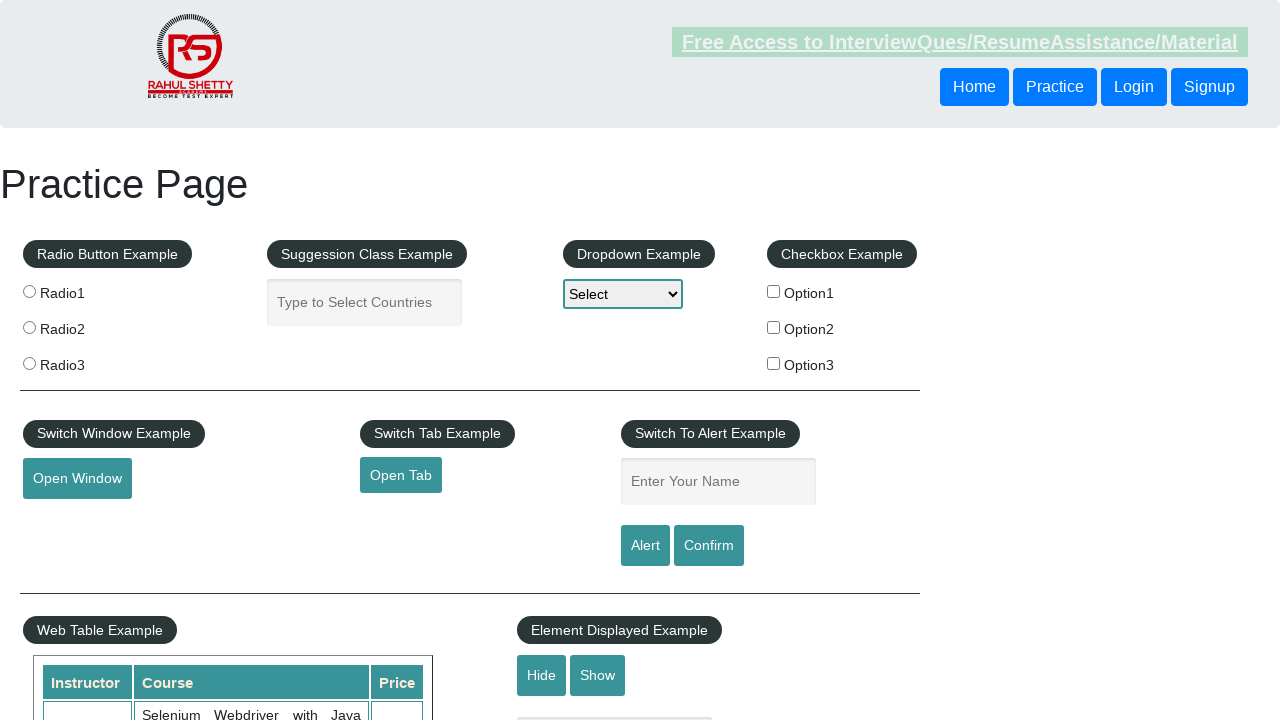

Verified footer link 'Youtube' has valid href attribute
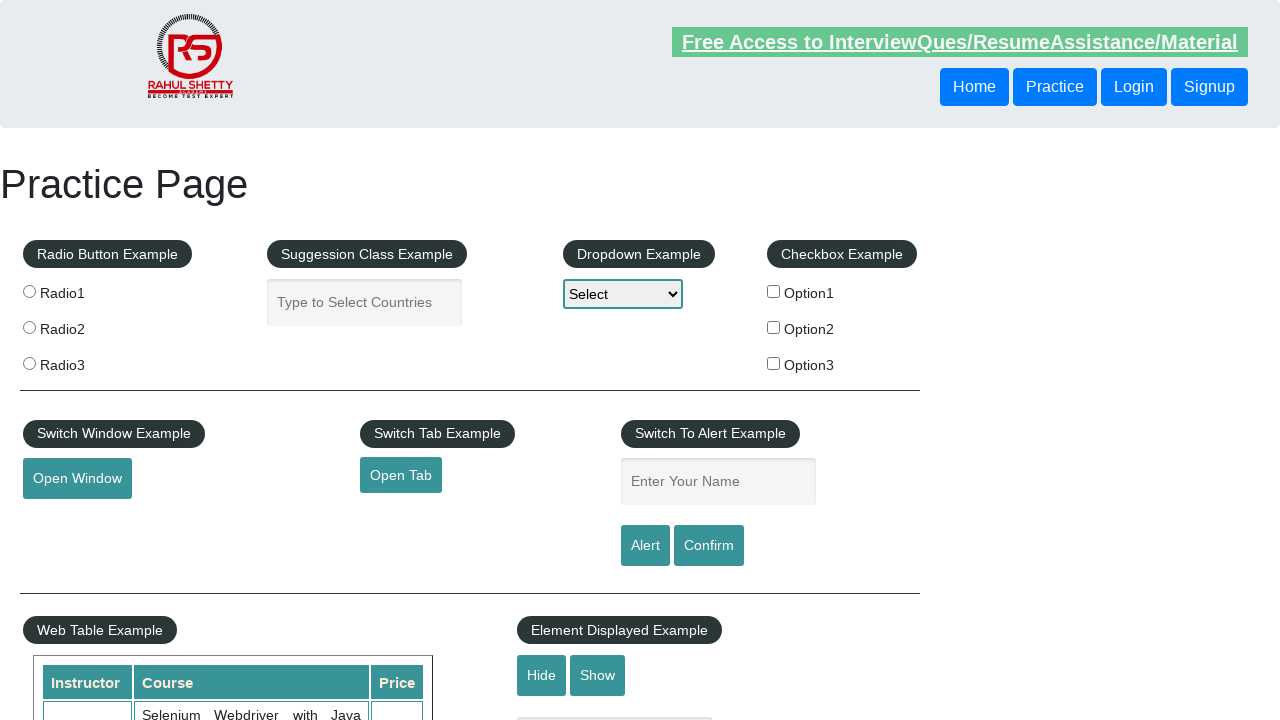

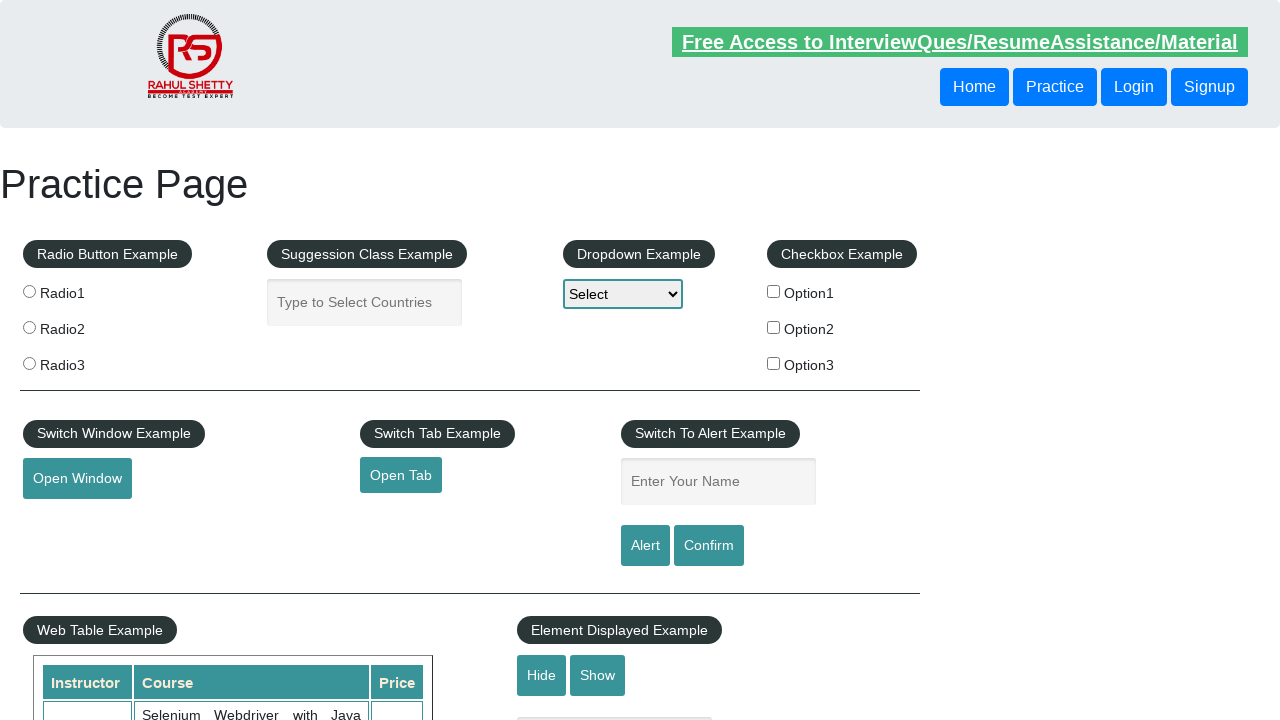